Opens all footer links in new tabs by using keyboard shortcuts (Ctrl+Enter) and switches between tabs to verify each page loads

Starting URL: http://qaclickacademy.com/practice.php

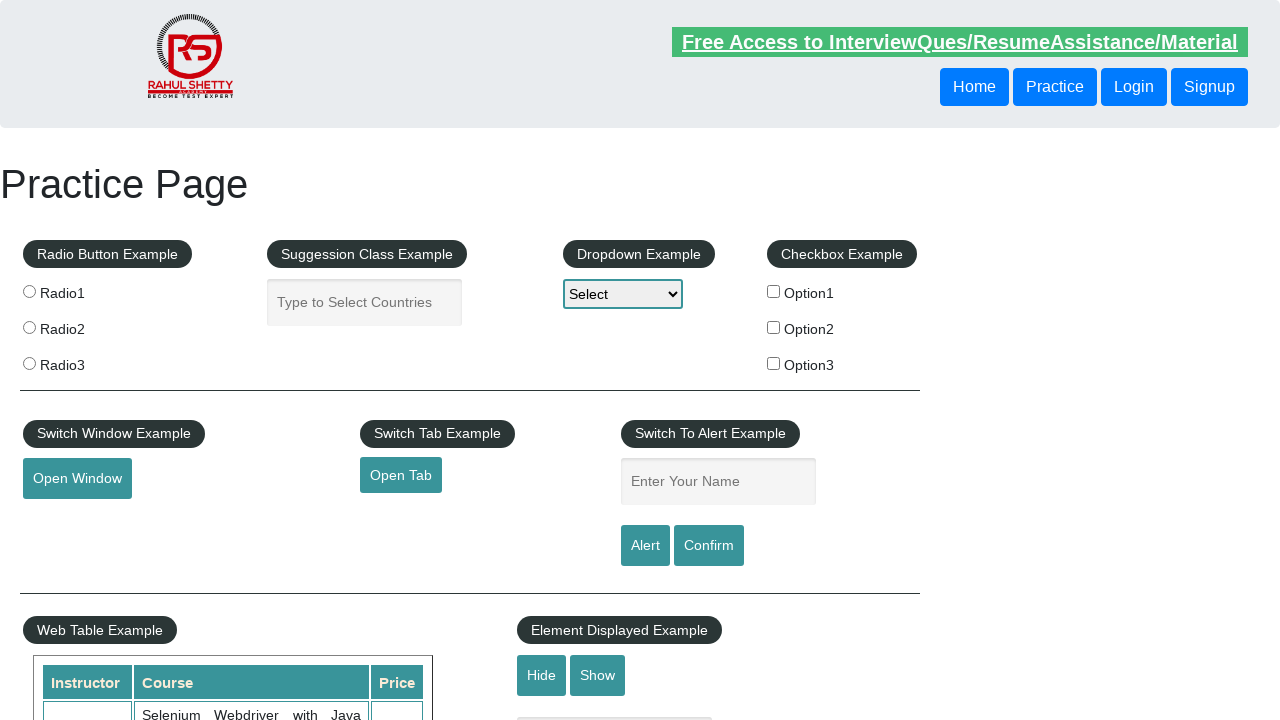

Located footer element with ID 'gf-BIG'
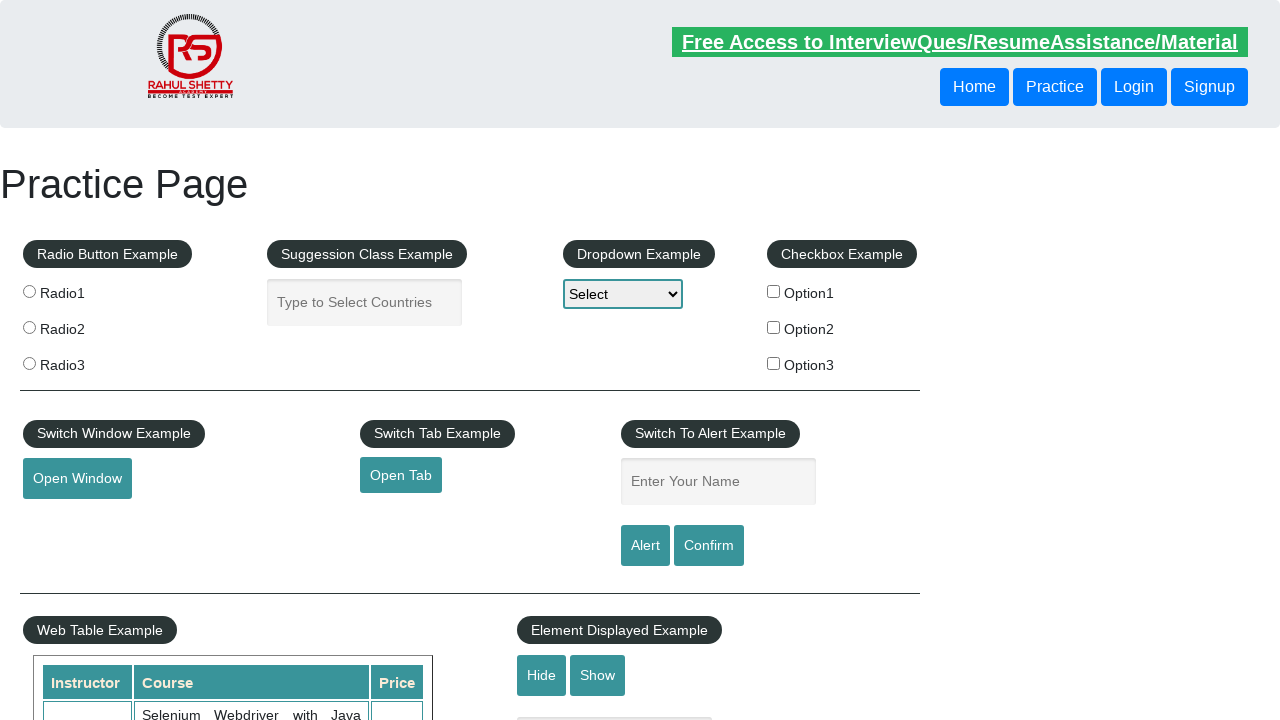

Retrieved all anchor links from footer
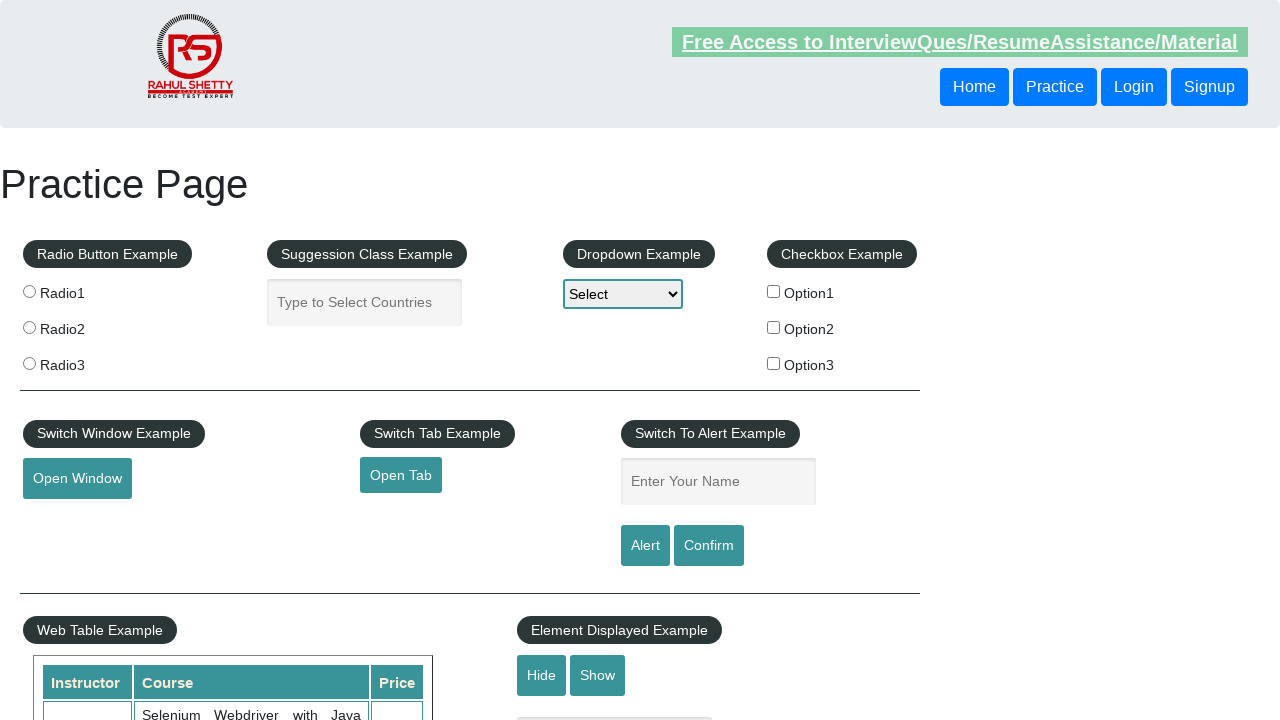

Opened footer link 1 in new tab using Ctrl+Click at (68, 520) on #gf-BIG >> a >> nth=1
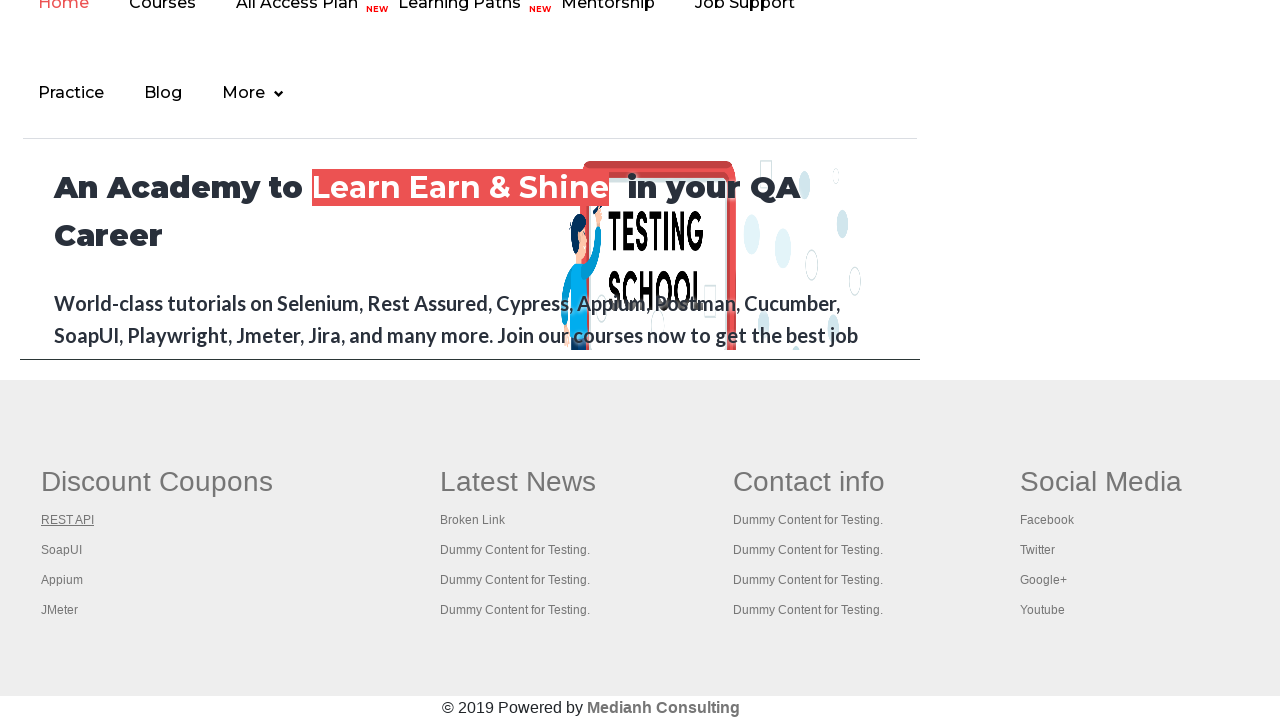

Opened footer link 2 in new tab using Ctrl+Click at (62, 550) on #gf-BIG >> a >> nth=2
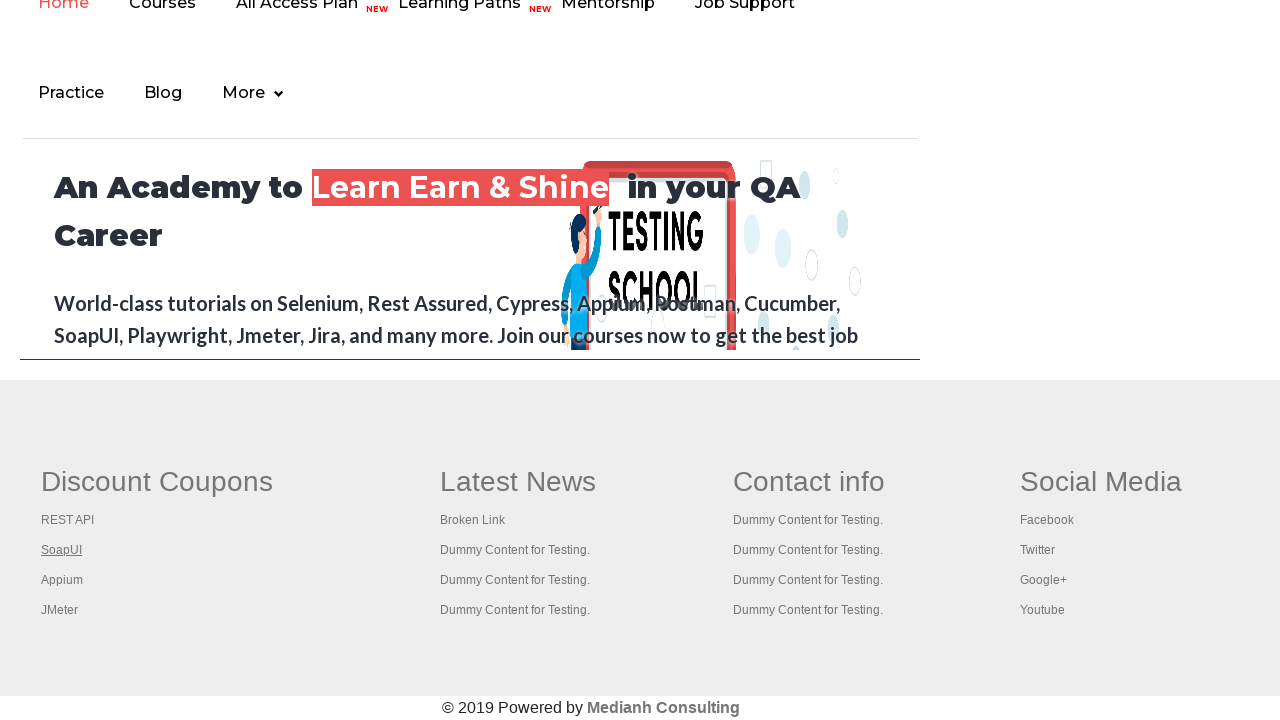

Opened footer link 3 in new tab using Ctrl+Click at (62, 580) on #gf-BIG >> a >> nth=3
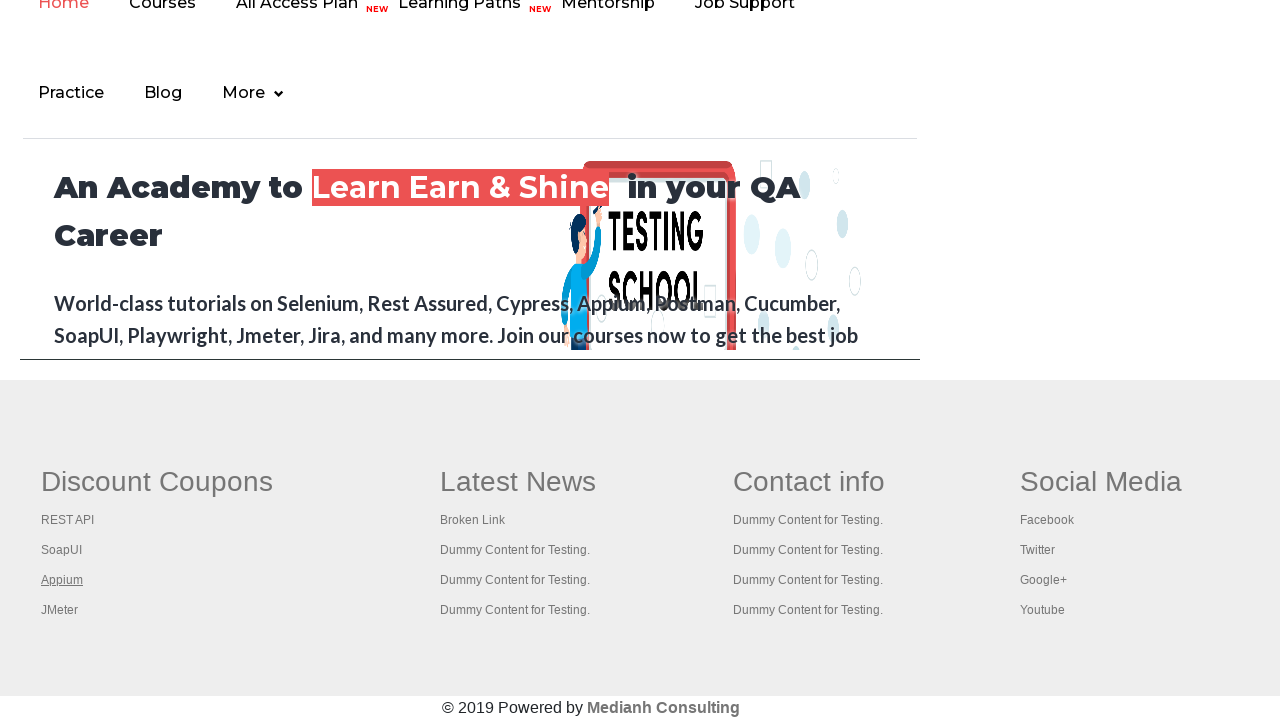

Opened footer link 4 in new tab using Ctrl+Click at (60, 610) on #gf-BIG >> a >> nth=4
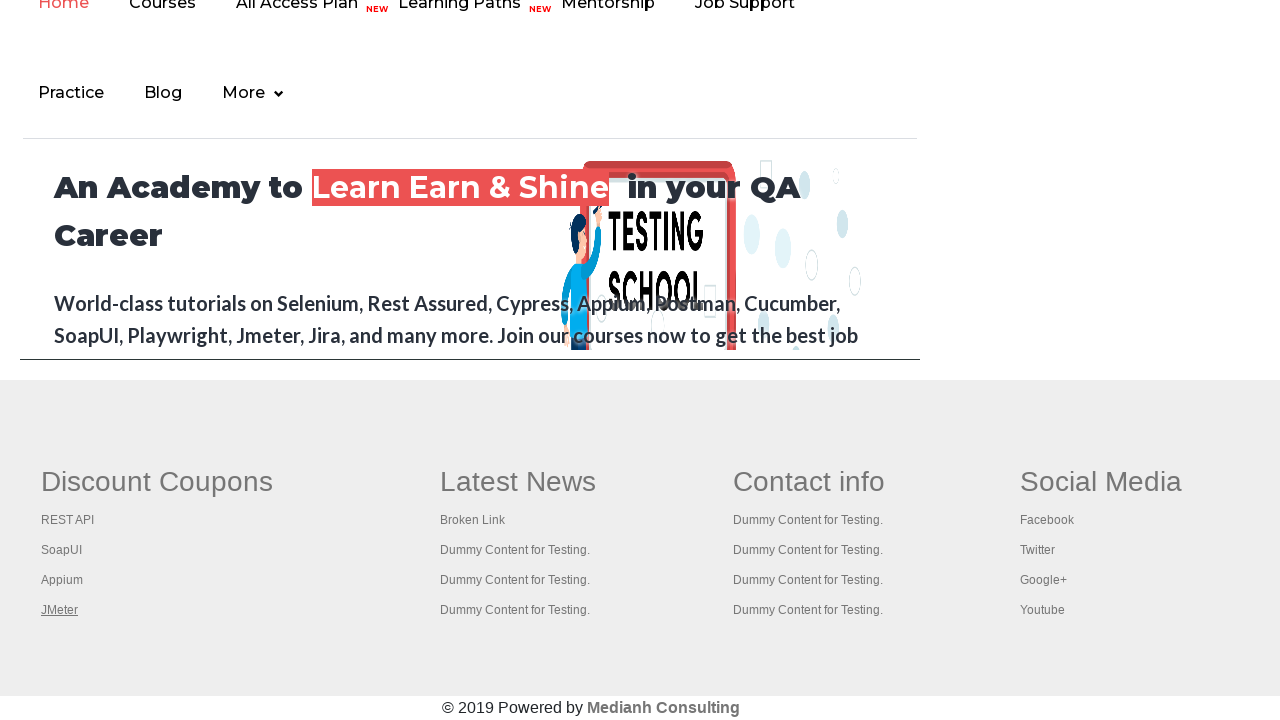

Opened footer link 5 in new tab using Ctrl+Click at (518, 482) on #gf-BIG >> a >> nth=5
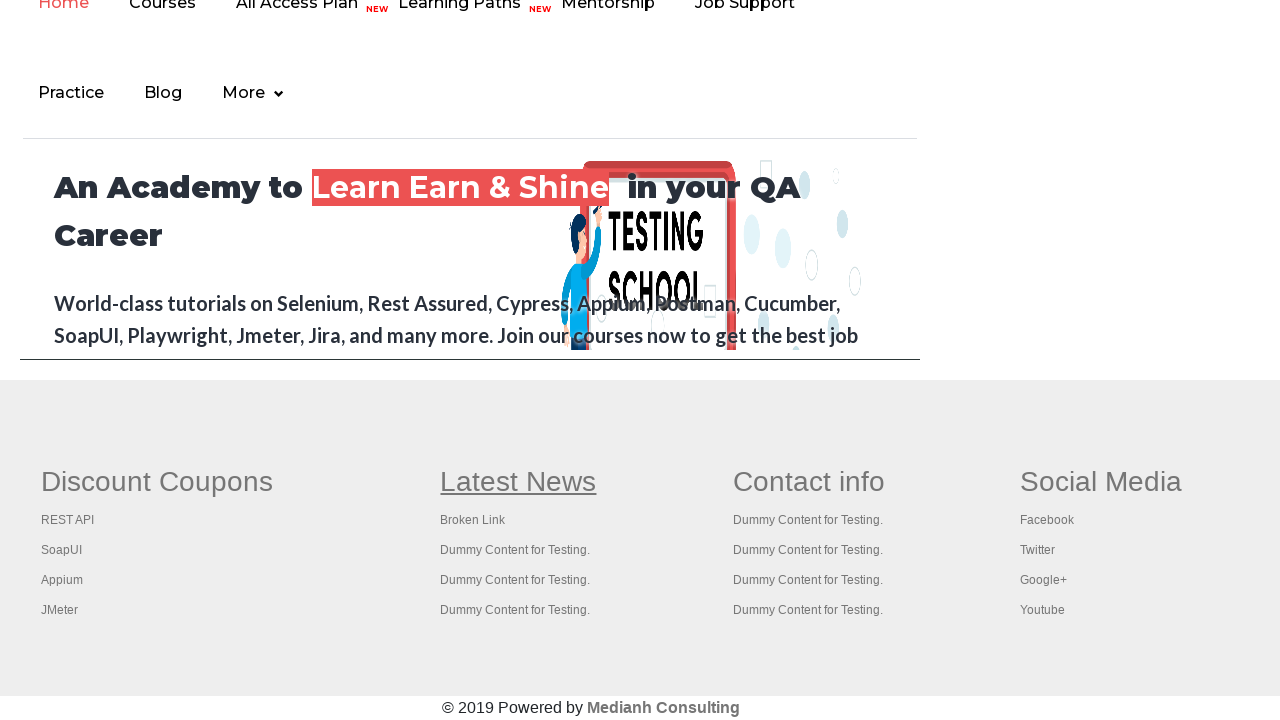

Opened footer link 6 in new tab using Ctrl+Click at (473, 520) on #gf-BIG >> a >> nth=6
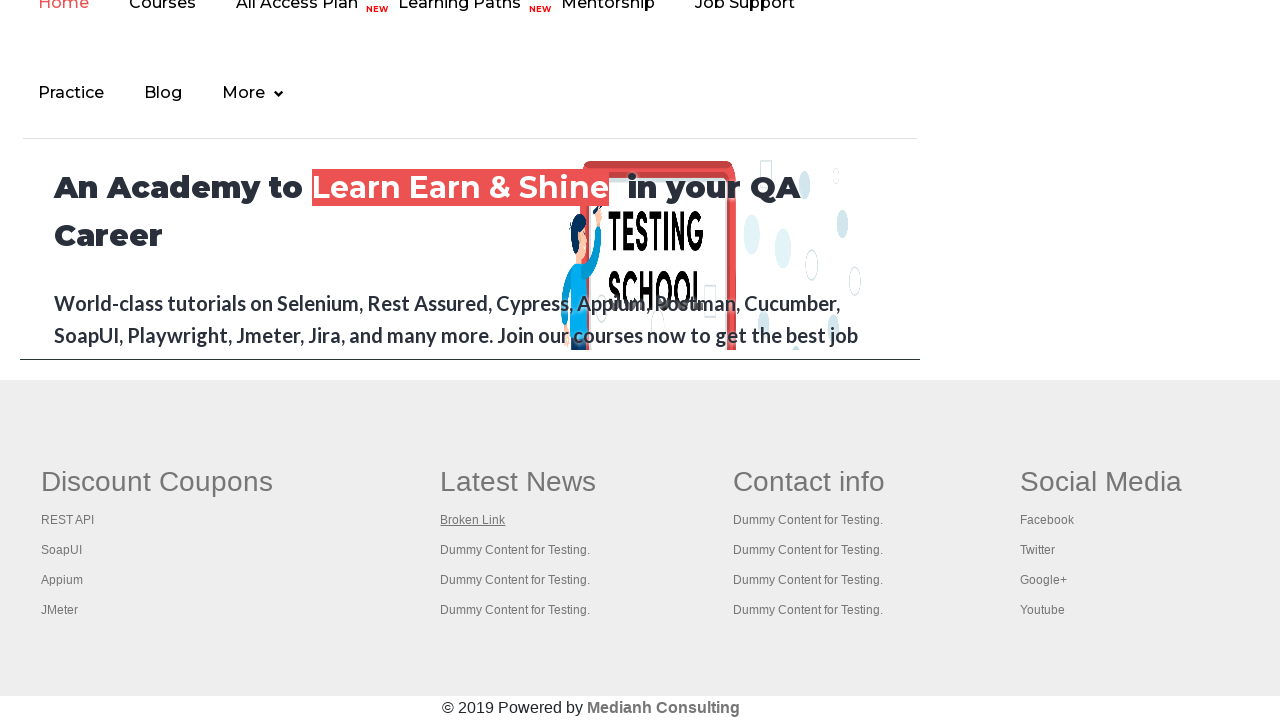

Opened footer link 7 in new tab using Ctrl+Click at (515, 550) on #gf-BIG >> a >> nth=7
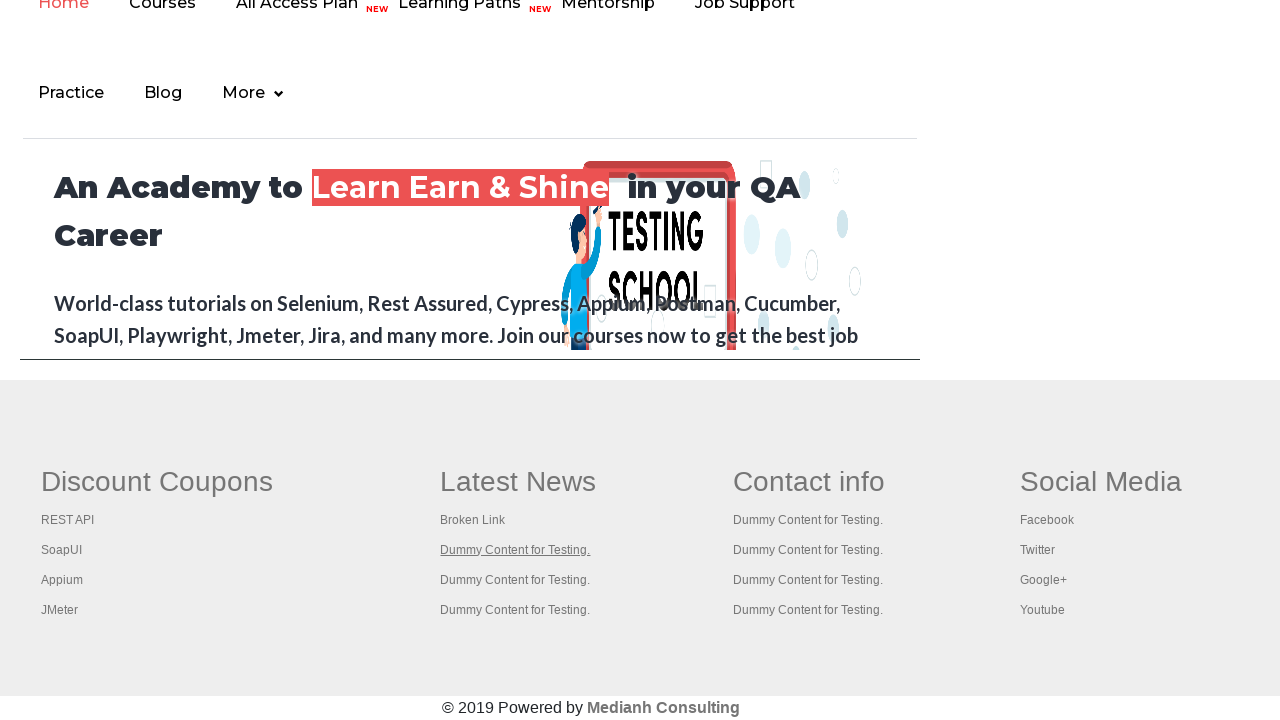

Opened footer link 8 in new tab using Ctrl+Click at (515, 580) on #gf-BIG >> a >> nth=8
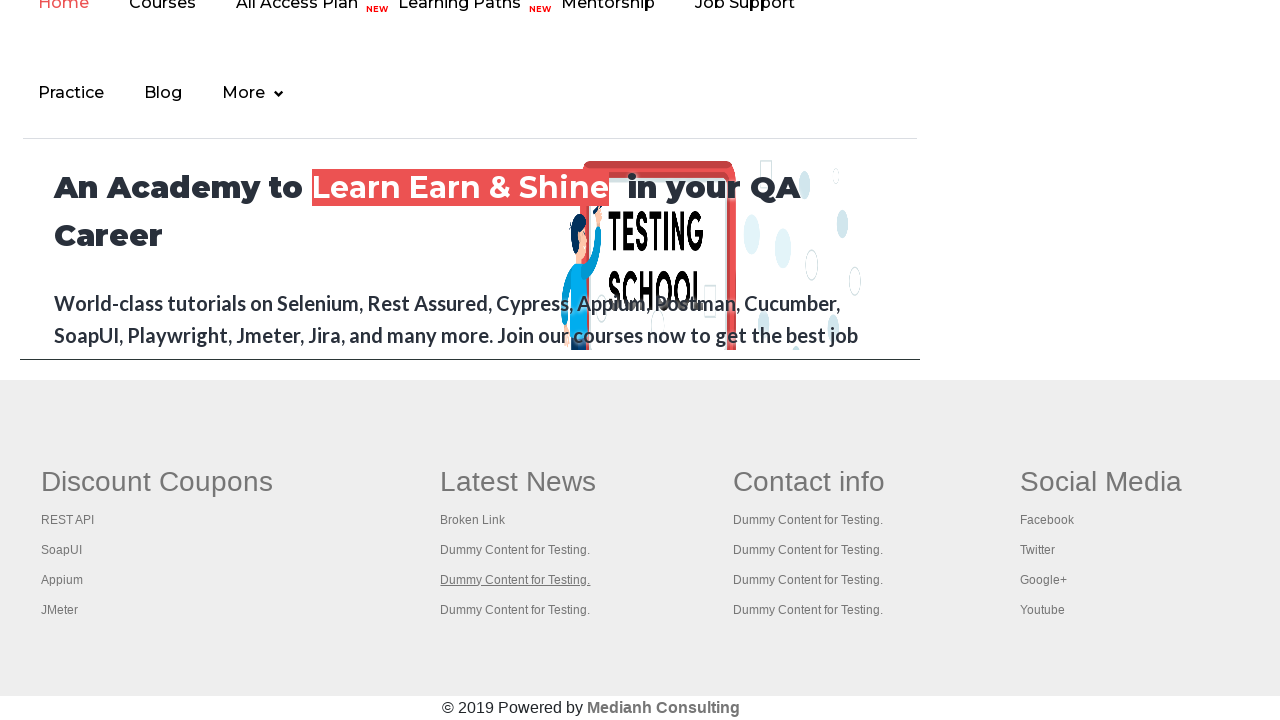

Opened footer link 9 in new tab using Ctrl+Click at (515, 610) on #gf-BIG >> a >> nth=9
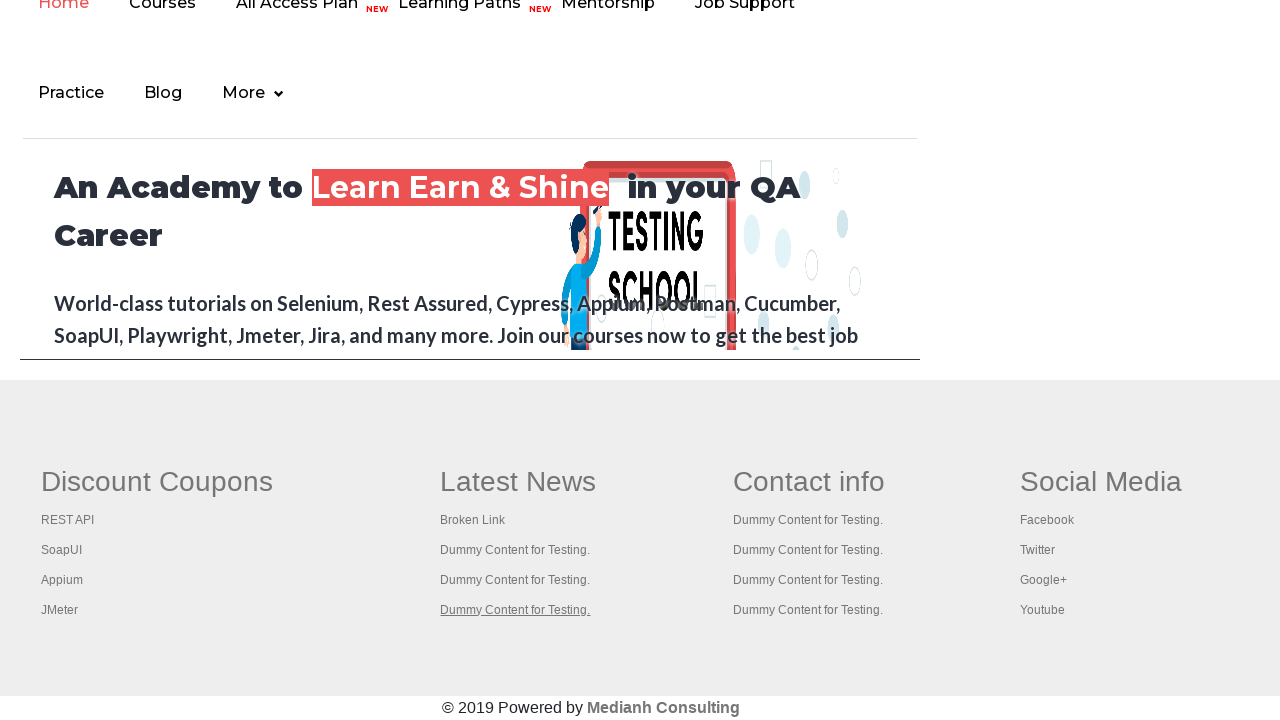

Opened footer link 10 in new tab using Ctrl+Click at (809, 482) on #gf-BIG >> a >> nth=10
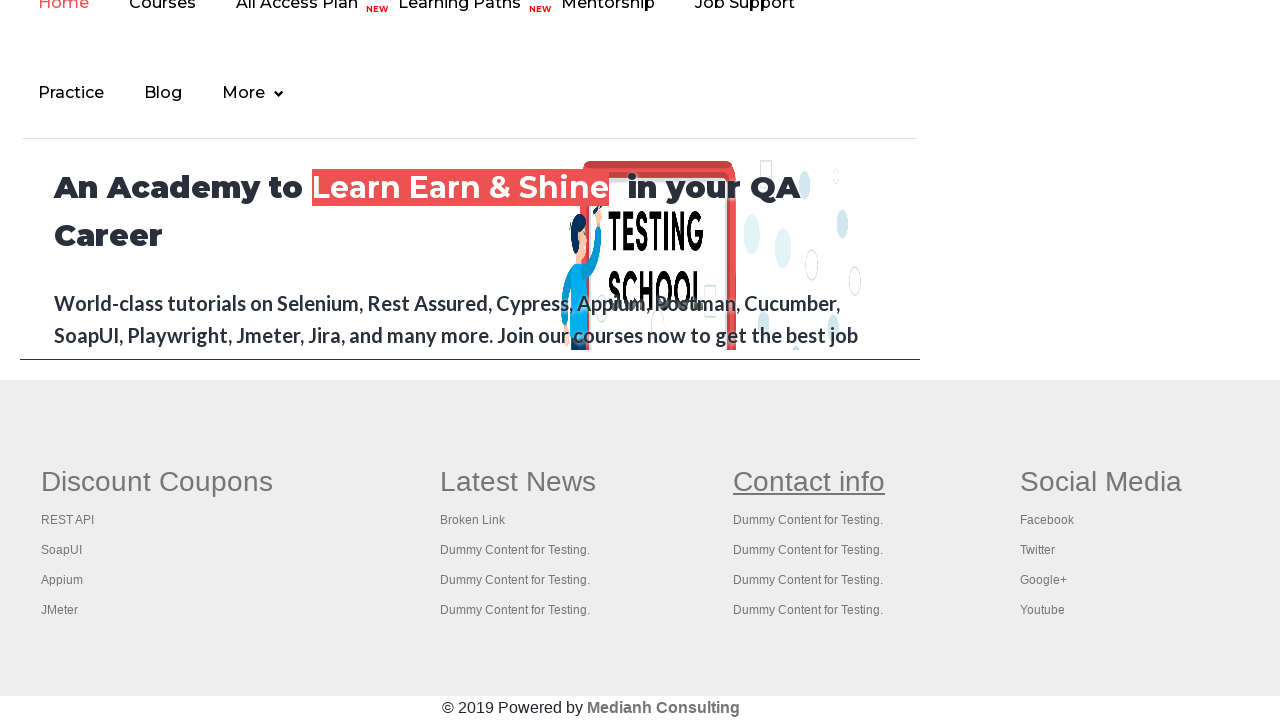

Opened footer link 11 in new tab using Ctrl+Click at (808, 520) on #gf-BIG >> a >> nth=11
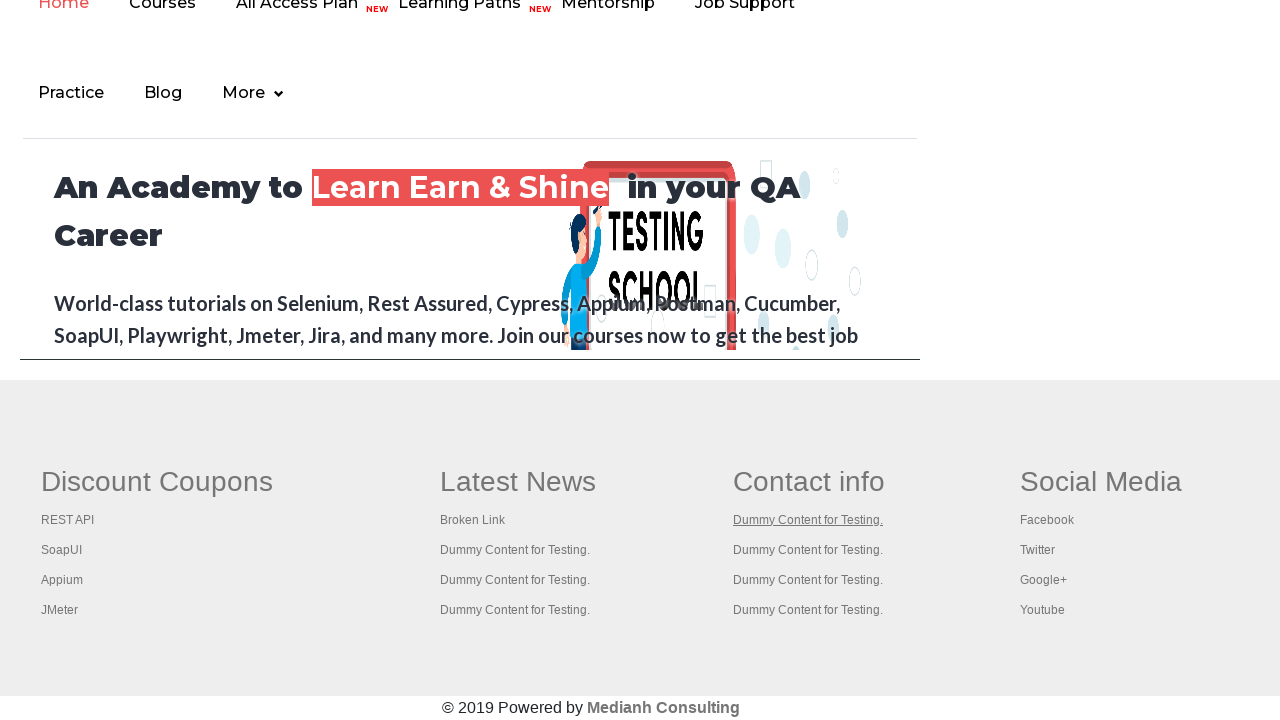

Opened footer link 12 in new tab using Ctrl+Click at (808, 550) on #gf-BIG >> a >> nth=12
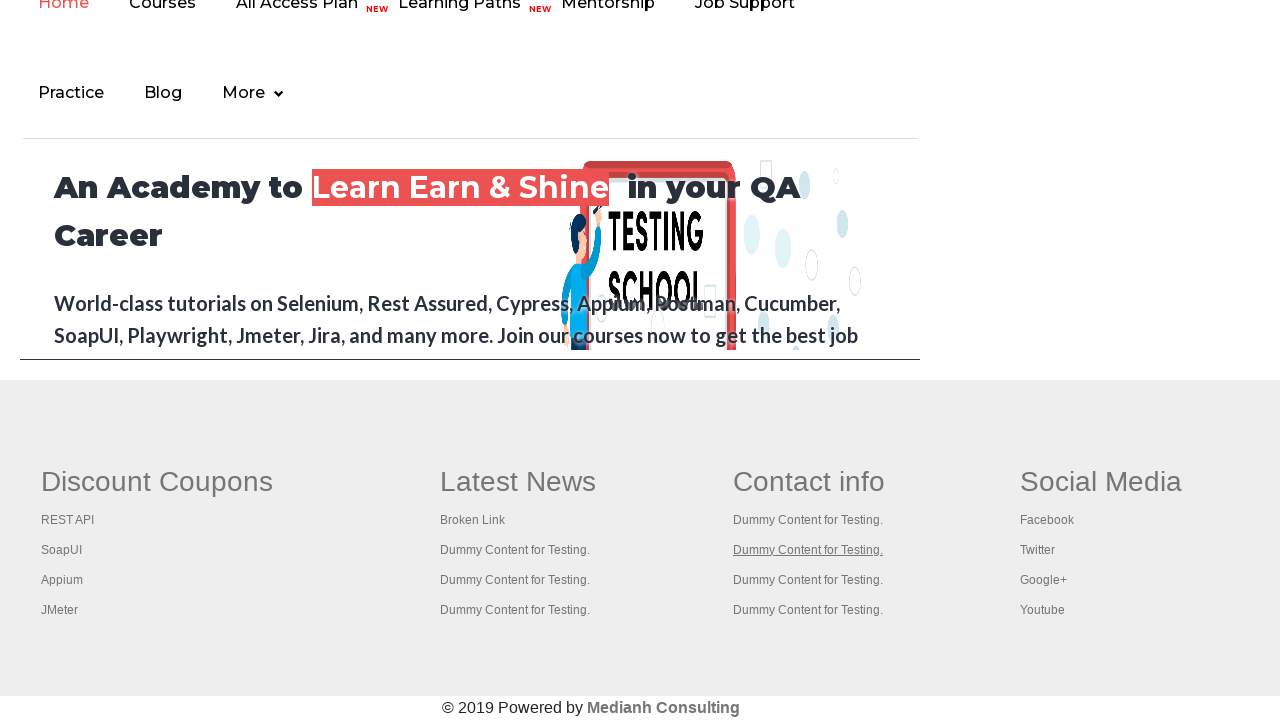

Opened footer link 13 in new tab using Ctrl+Click at (808, 580) on #gf-BIG >> a >> nth=13
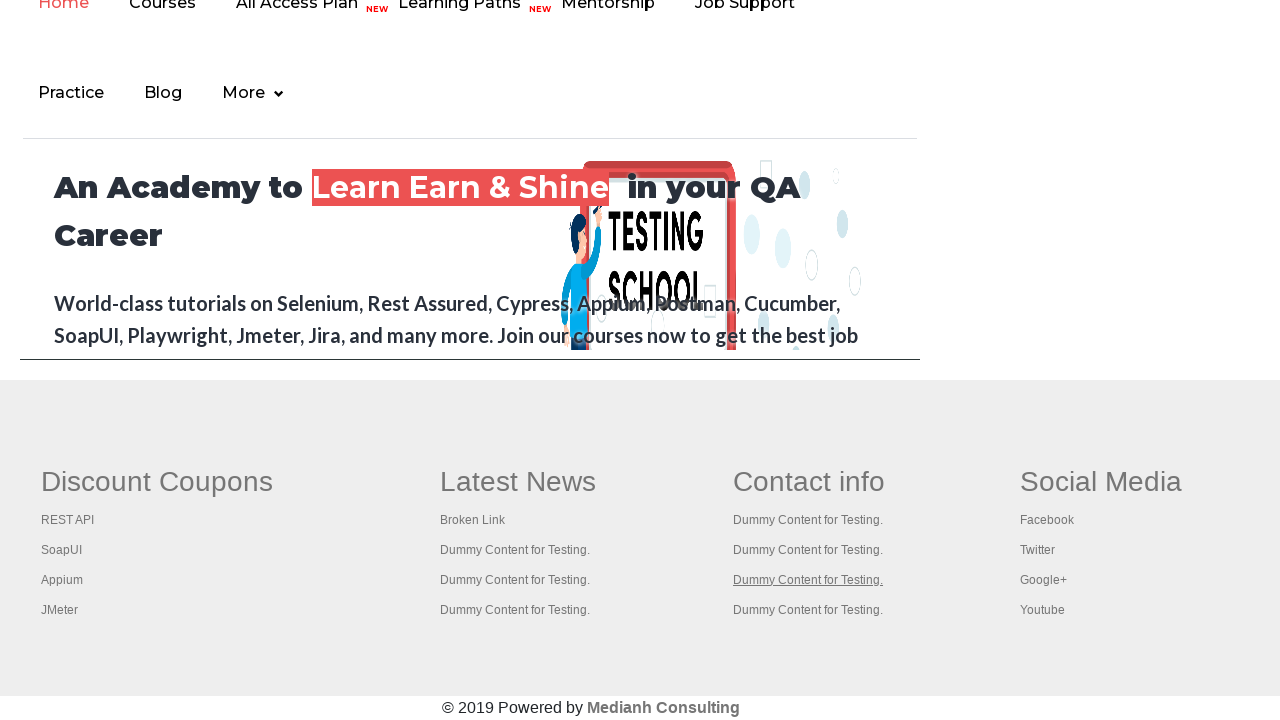

Opened footer link 14 in new tab using Ctrl+Click at (808, 610) on #gf-BIG >> a >> nth=14
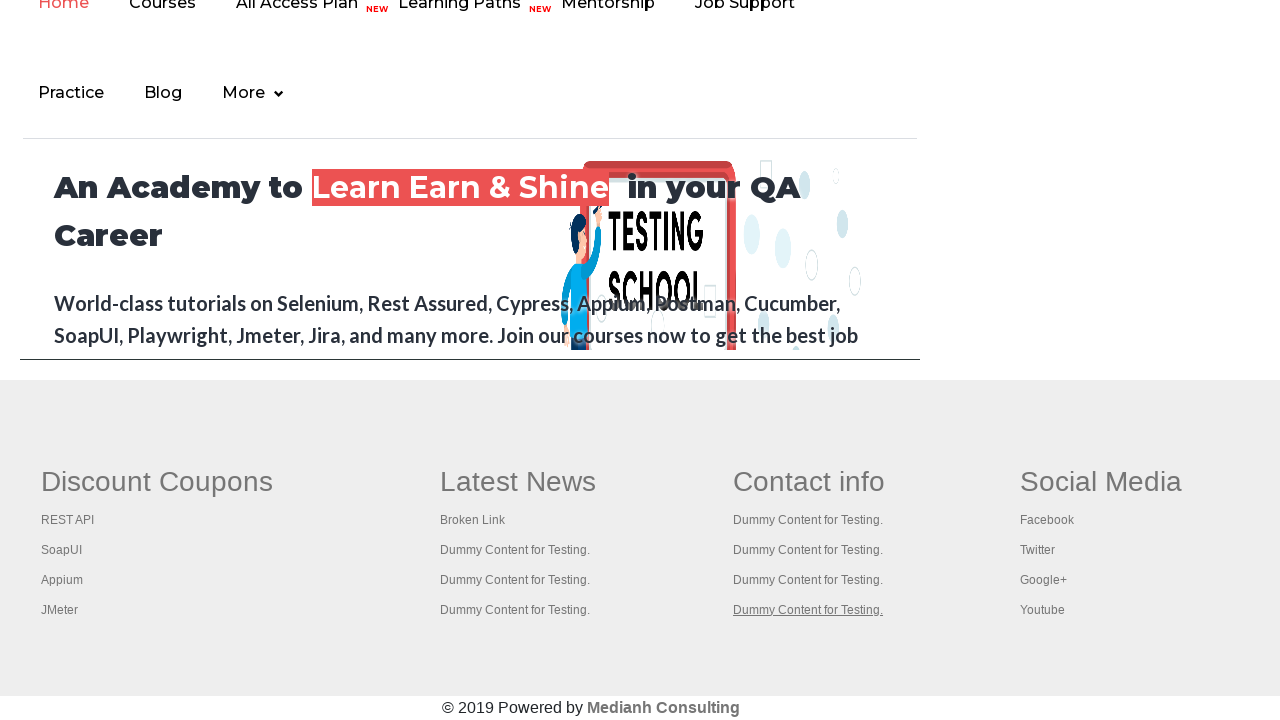

Opened footer link 15 in new tab using Ctrl+Click at (1101, 482) on #gf-BIG >> a >> nth=15
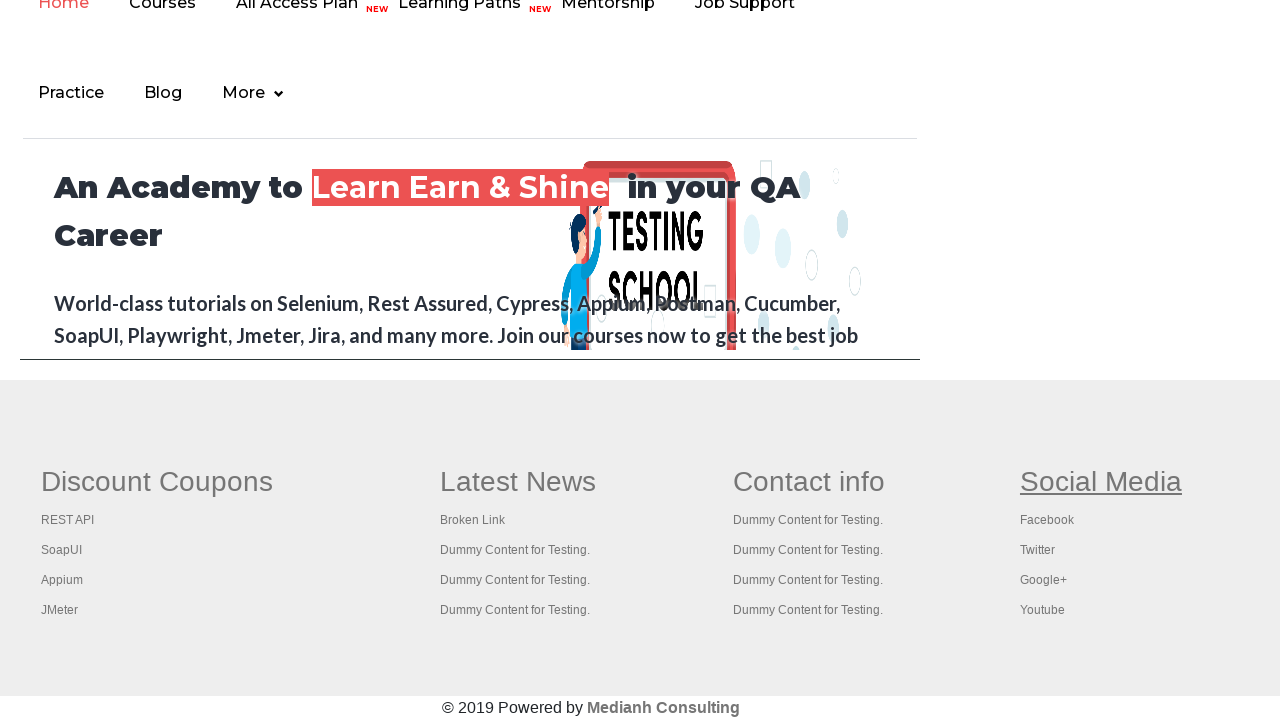

Opened footer link 16 in new tab using Ctrl+Click at (1047, 520) on #gf-BIG >> a >> nth=16
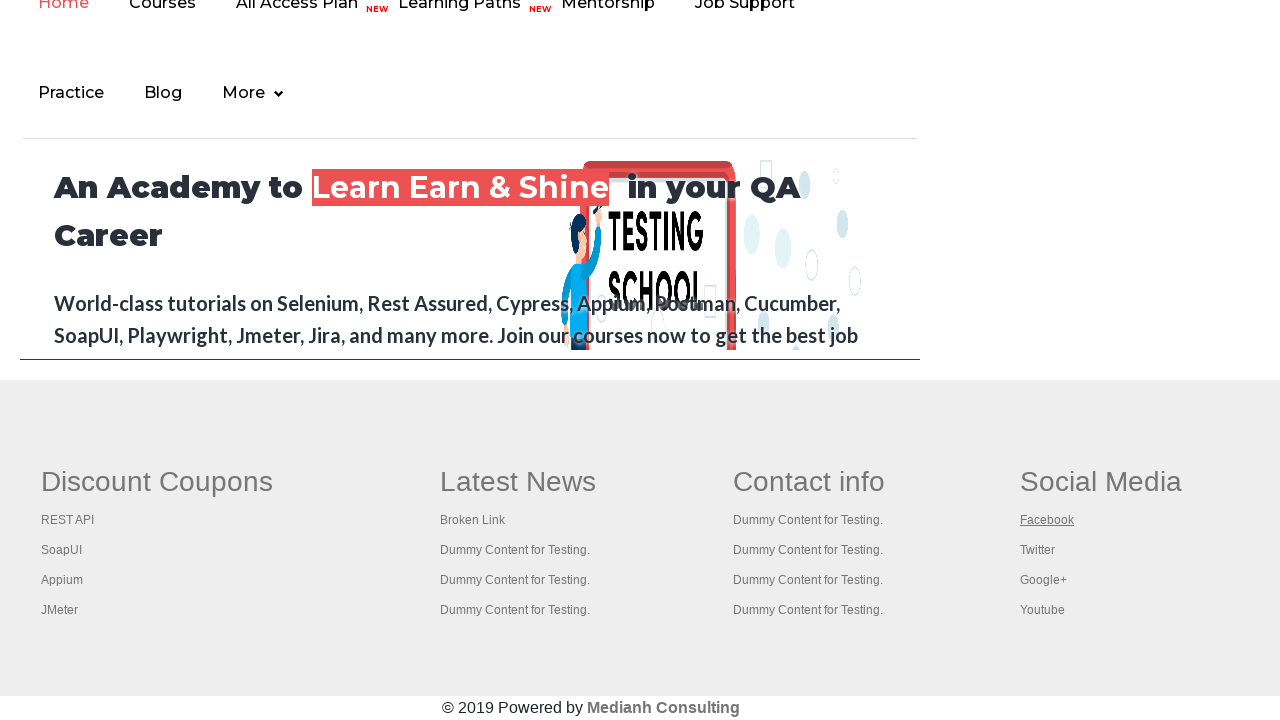

Opened footer link 17 in new tab using Ctrl+Click at (1037, 550) on #gf-BIG >> a >> nth=17
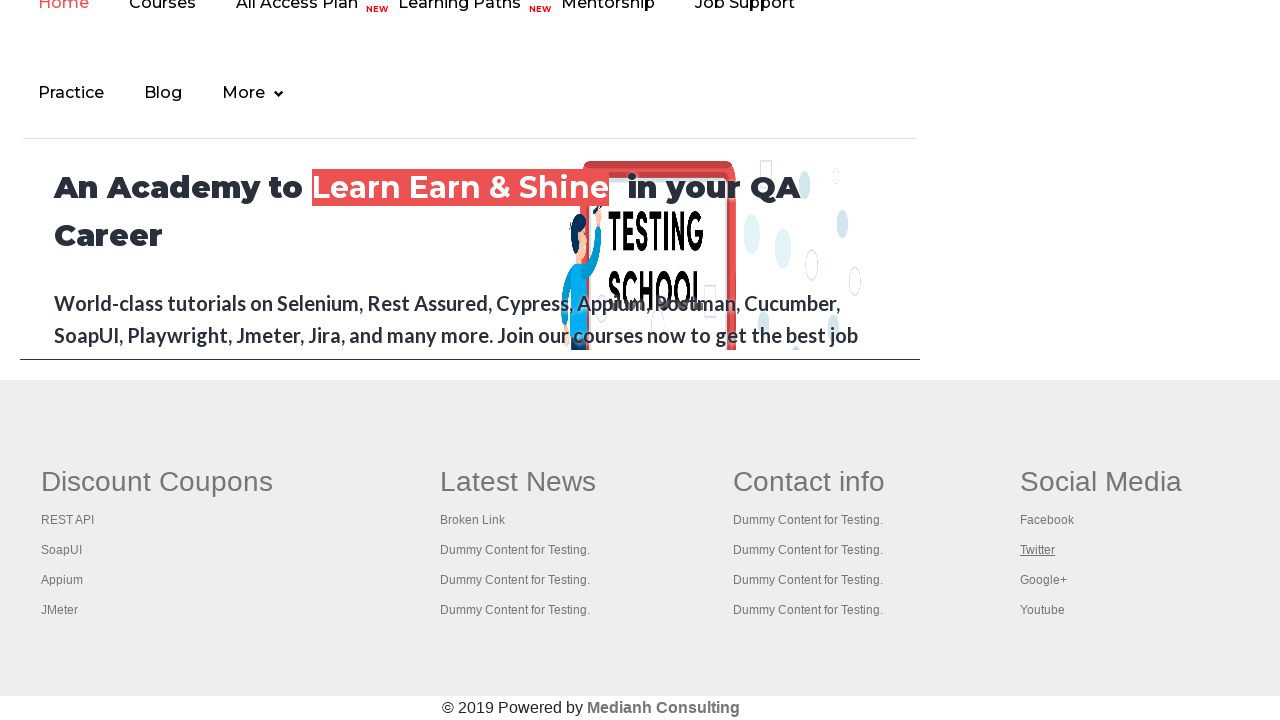

Opened footer link 18 in new tab using Ctrl+Click at (1043, 580) on #gf-BIG >> a >> nth=18
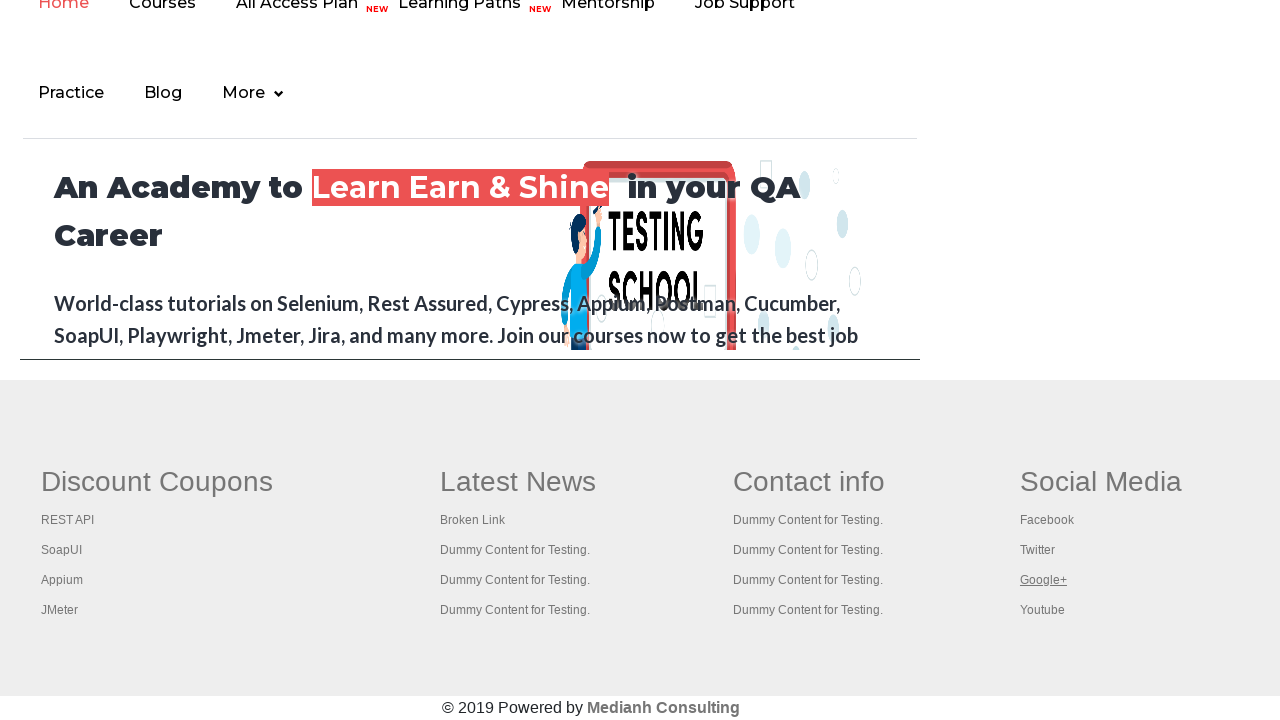

Opened footer link 19 in new tab using Ctrl+Click at (1042, 610) on #gf-BIG >> a >> nth=19
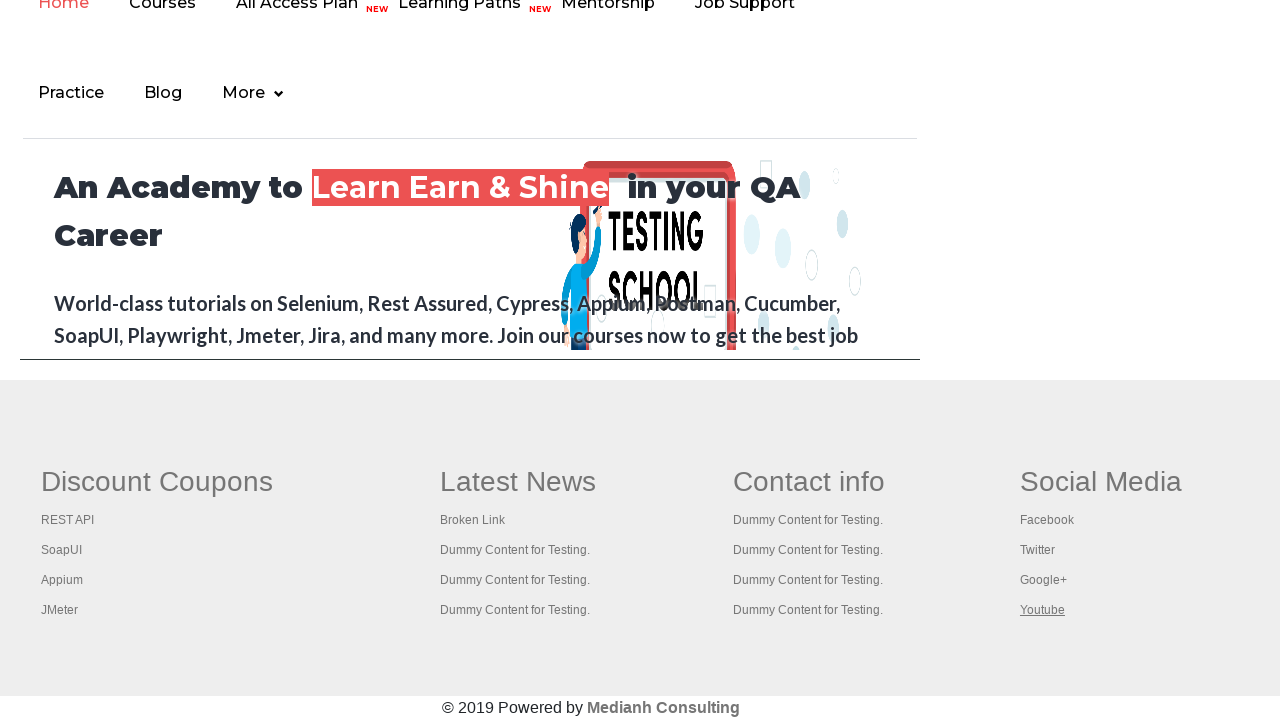

Waited for page 1 to load completely
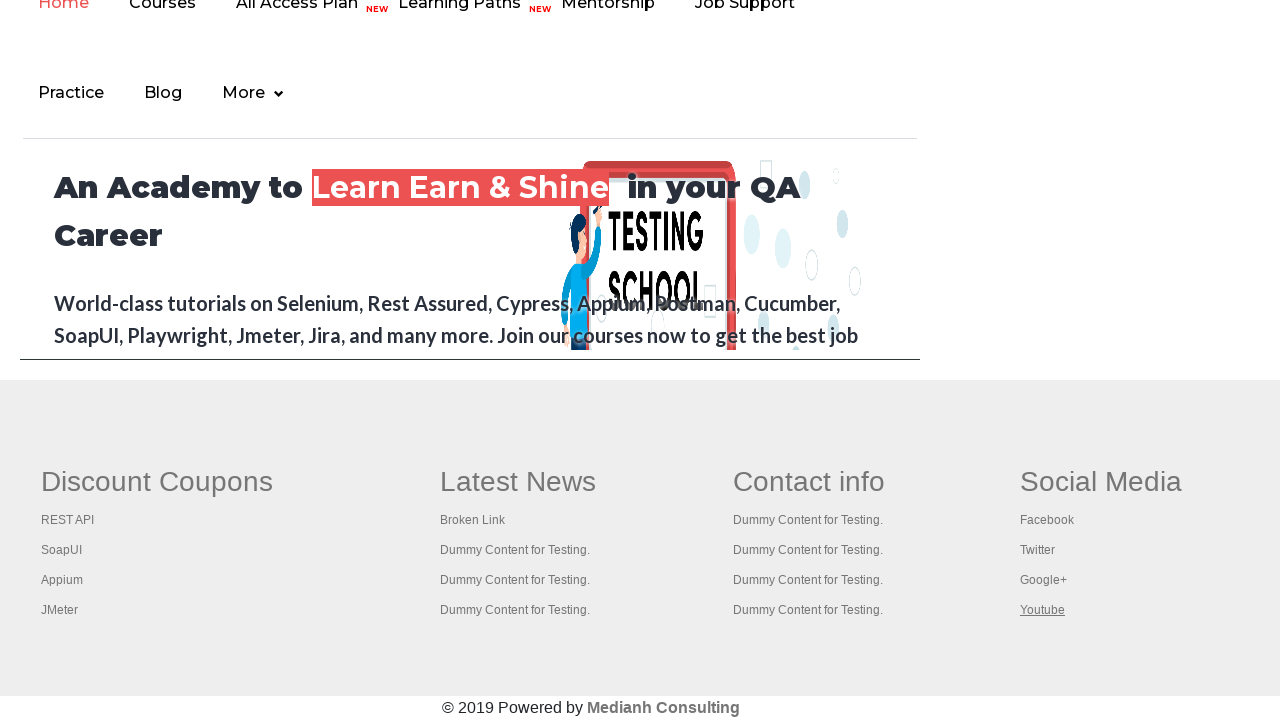

Waited for page 2 to load completely
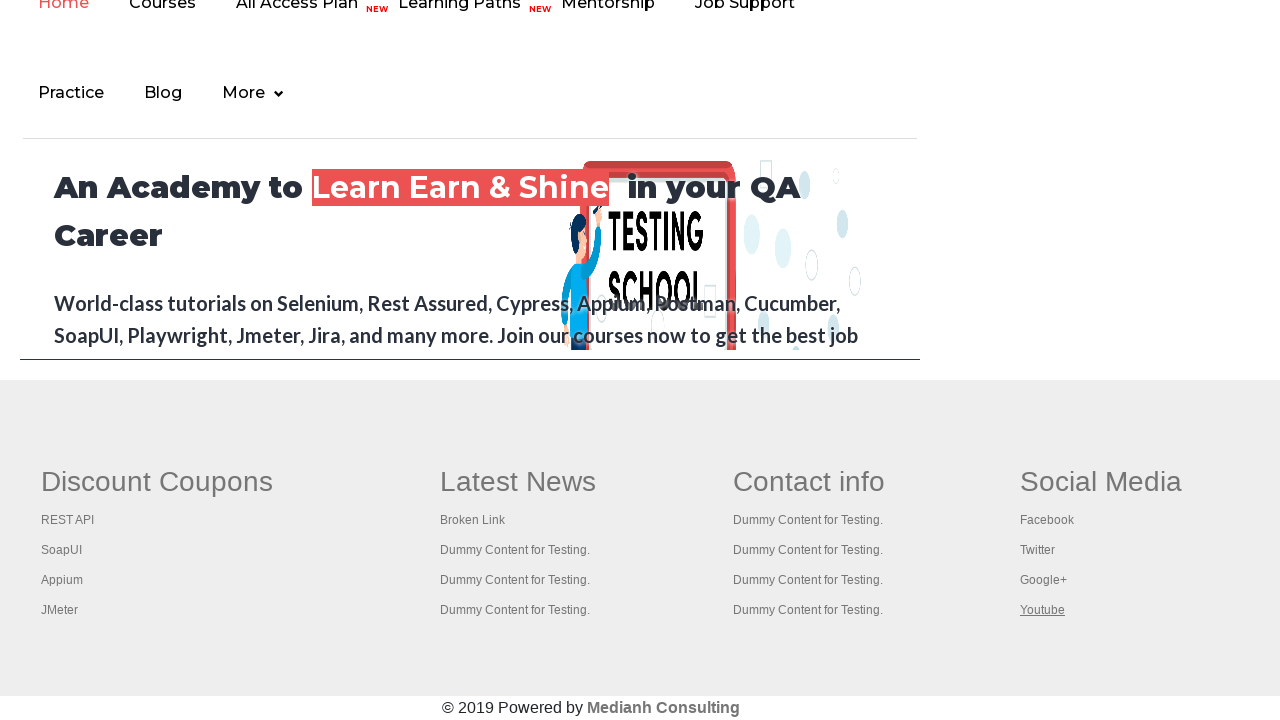

Waited for page 3 to load completely
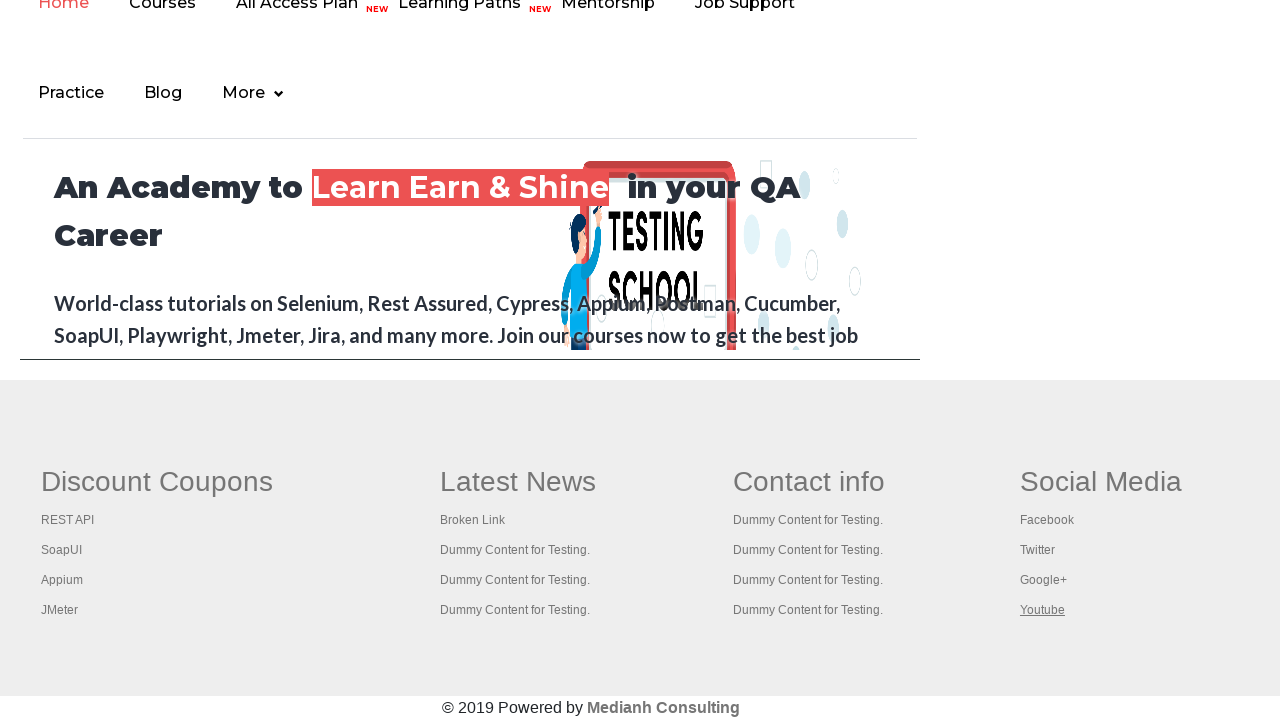

Waited for page 4 to load completely
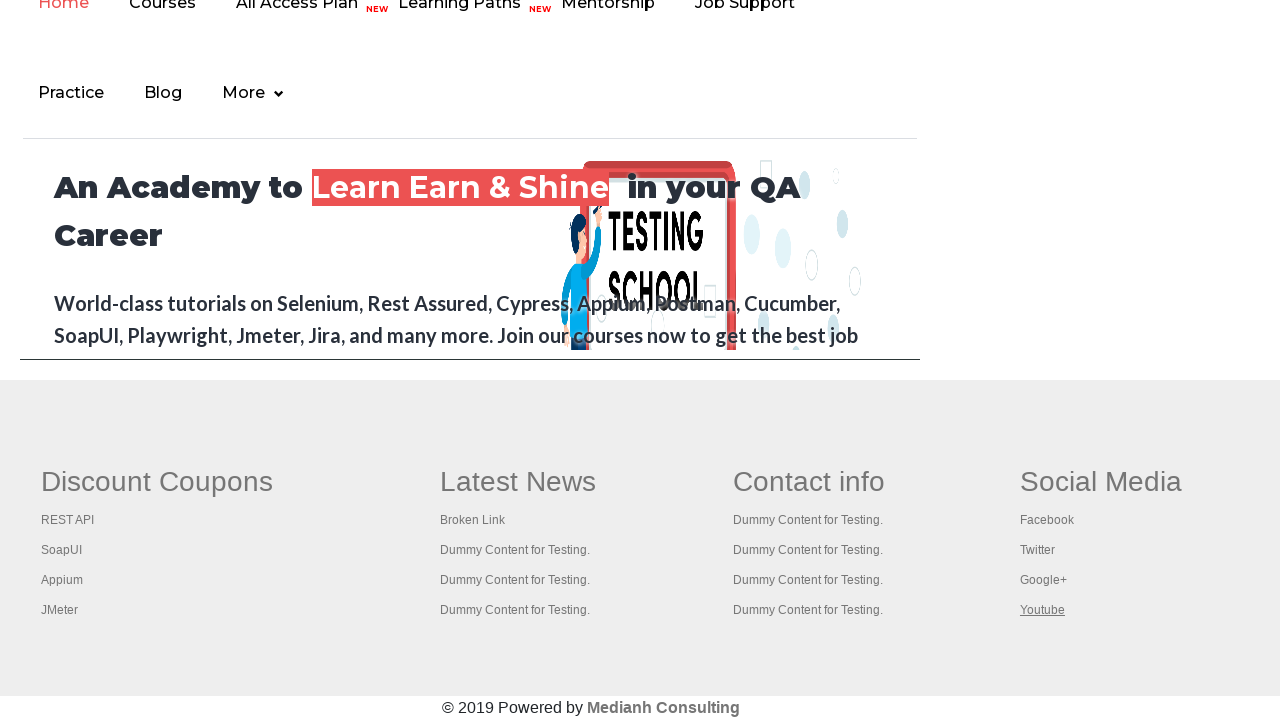

Waited for page 5 to load completely
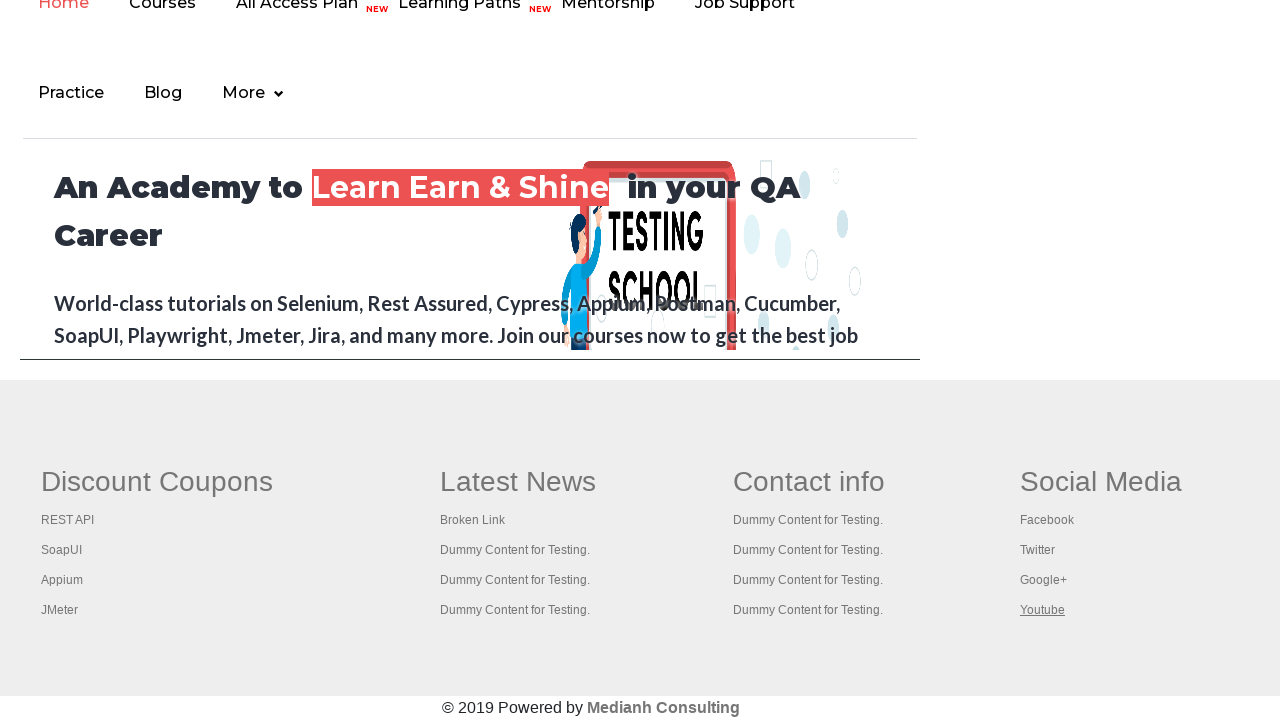

Waited for page 6 to load completely
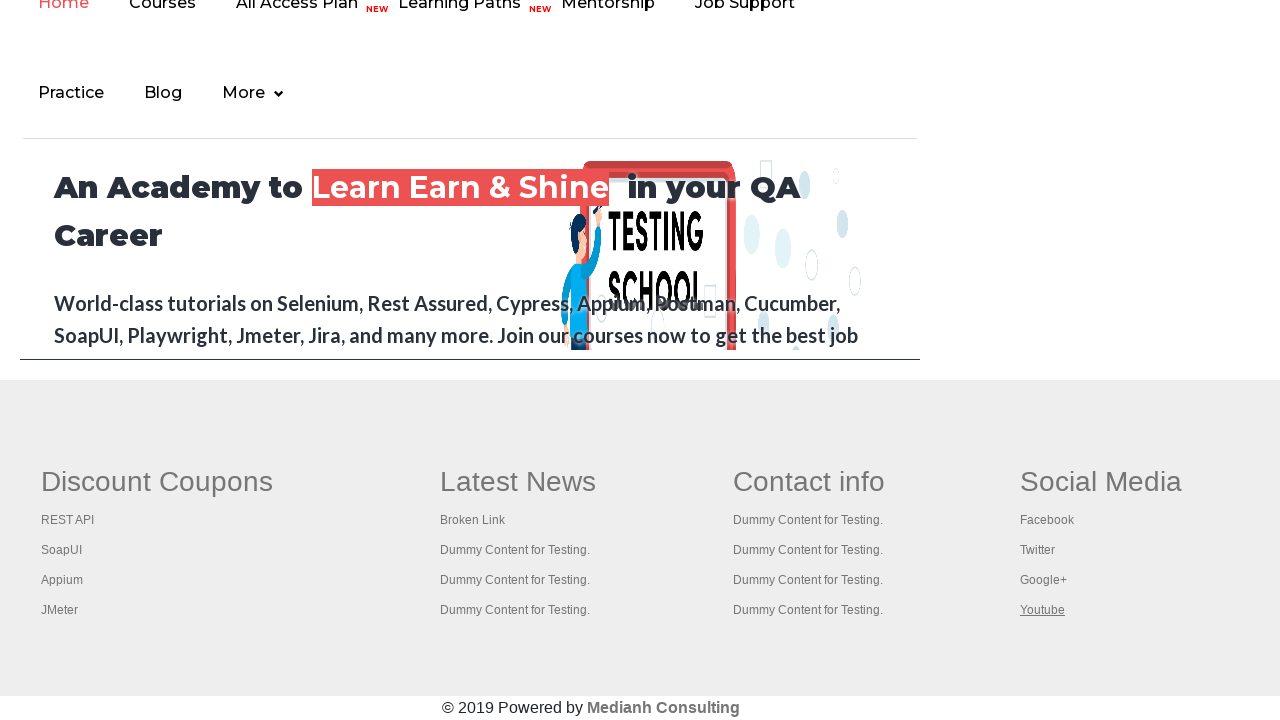

Waited for page 7 to load completely
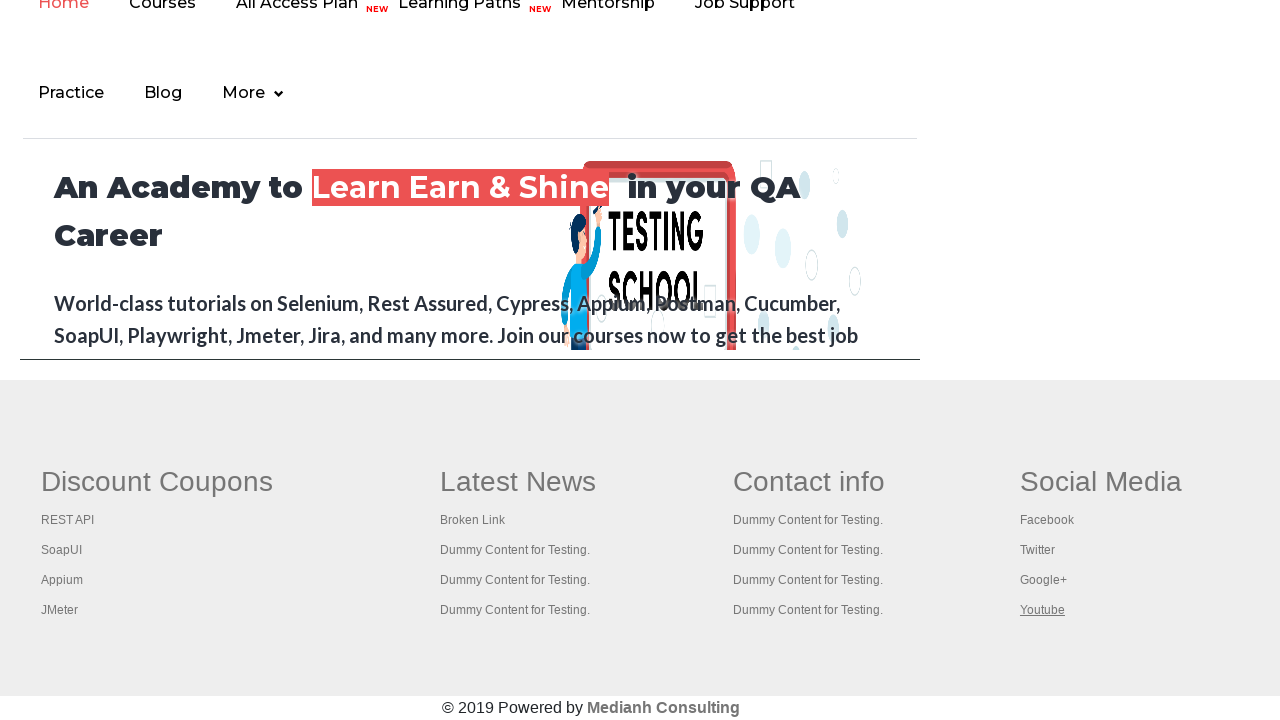

Waited for page 8 to load completely
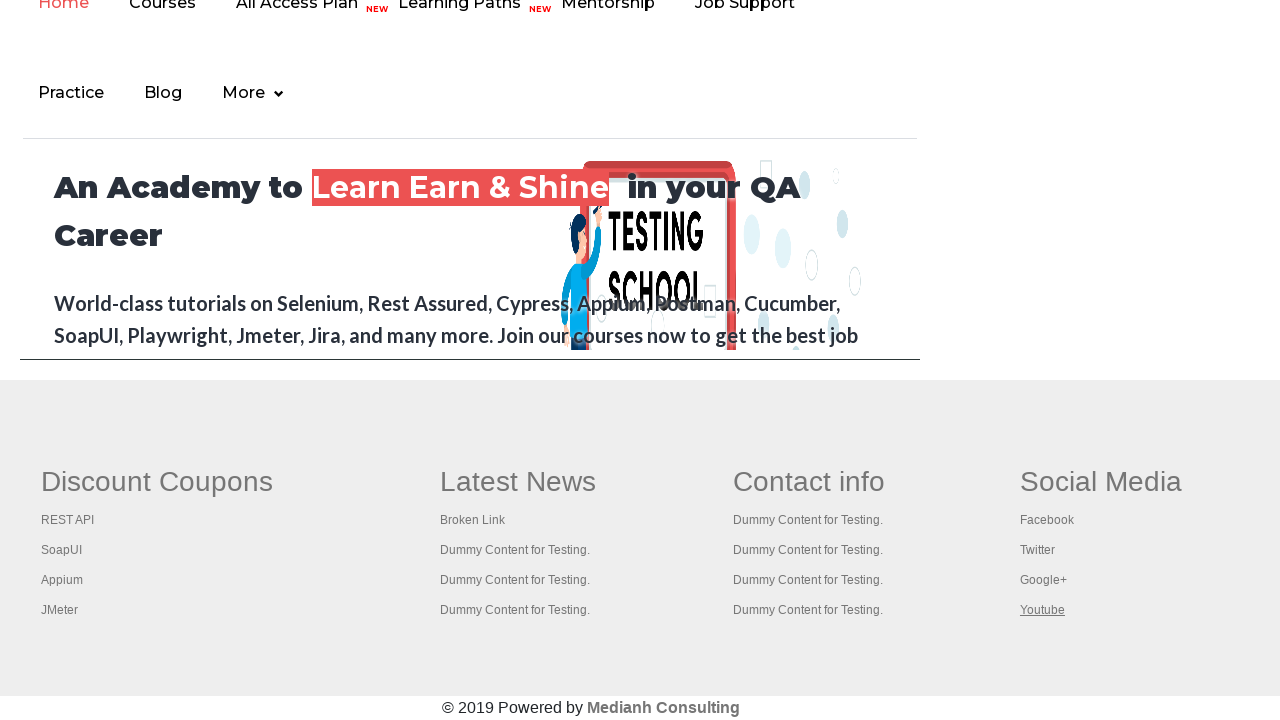

Waited for page 9 to load completely
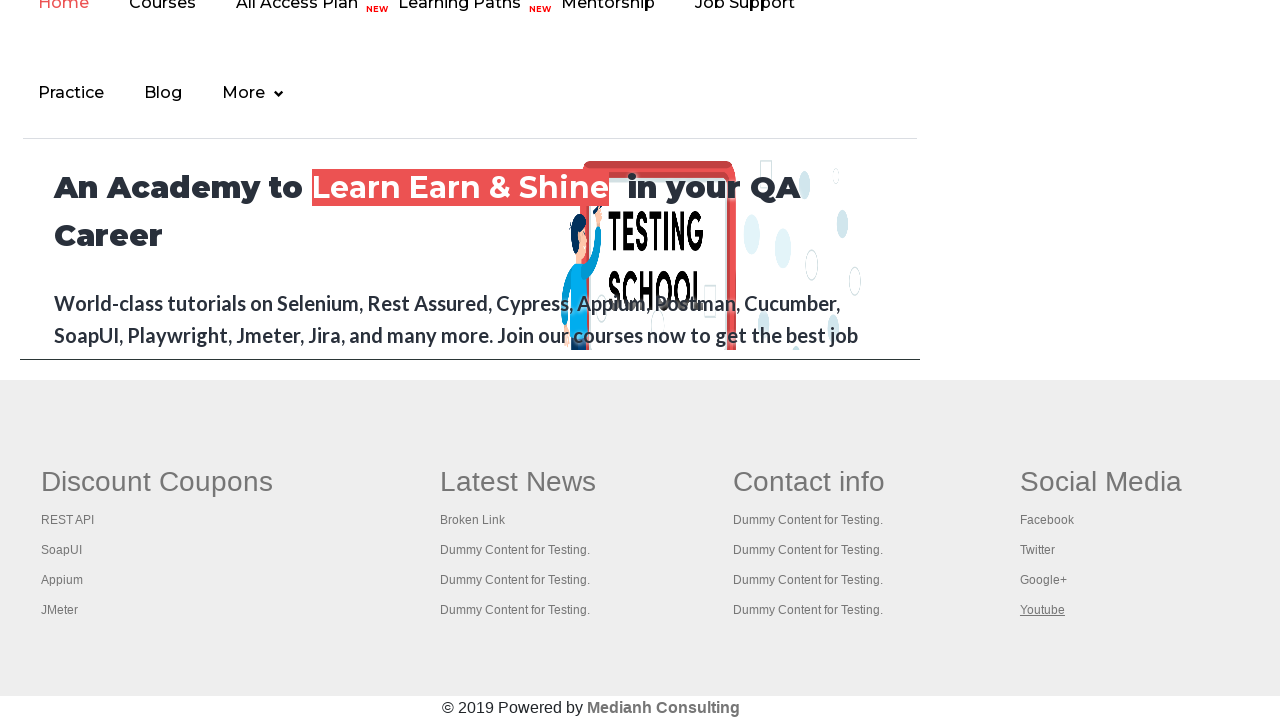

Waited for page 10 to load completely
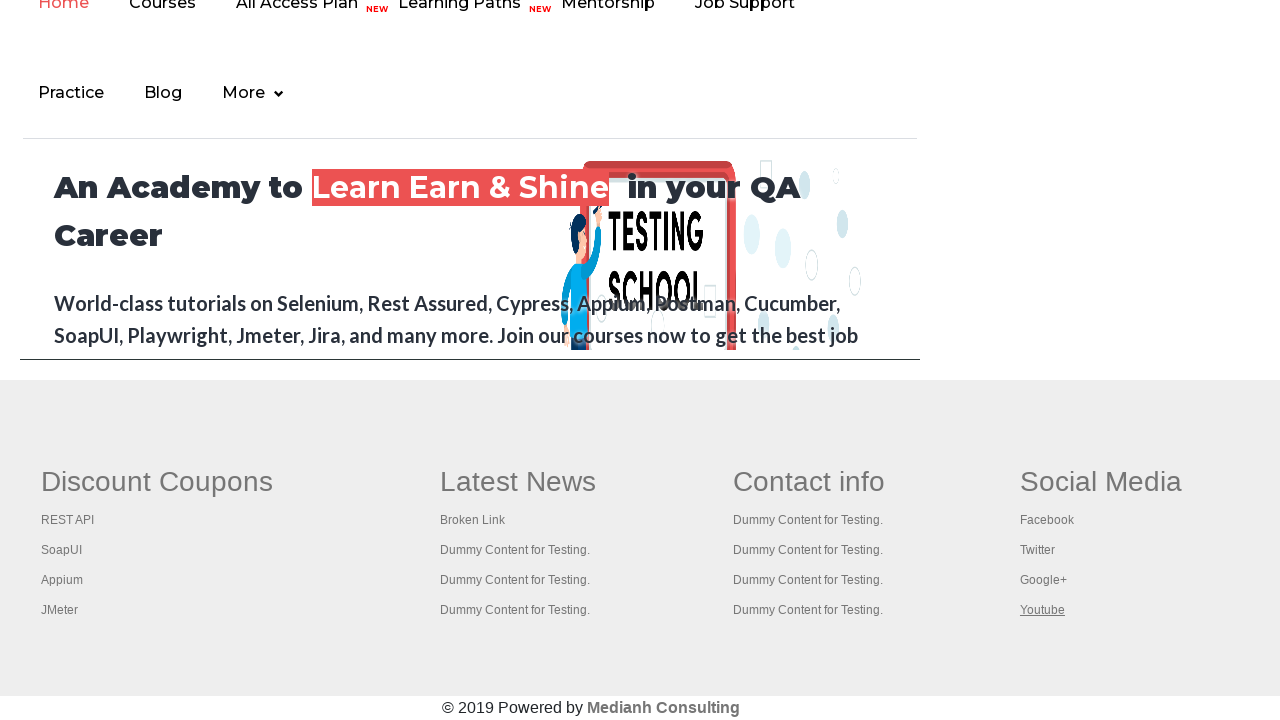

Waited for page 11 to load completely
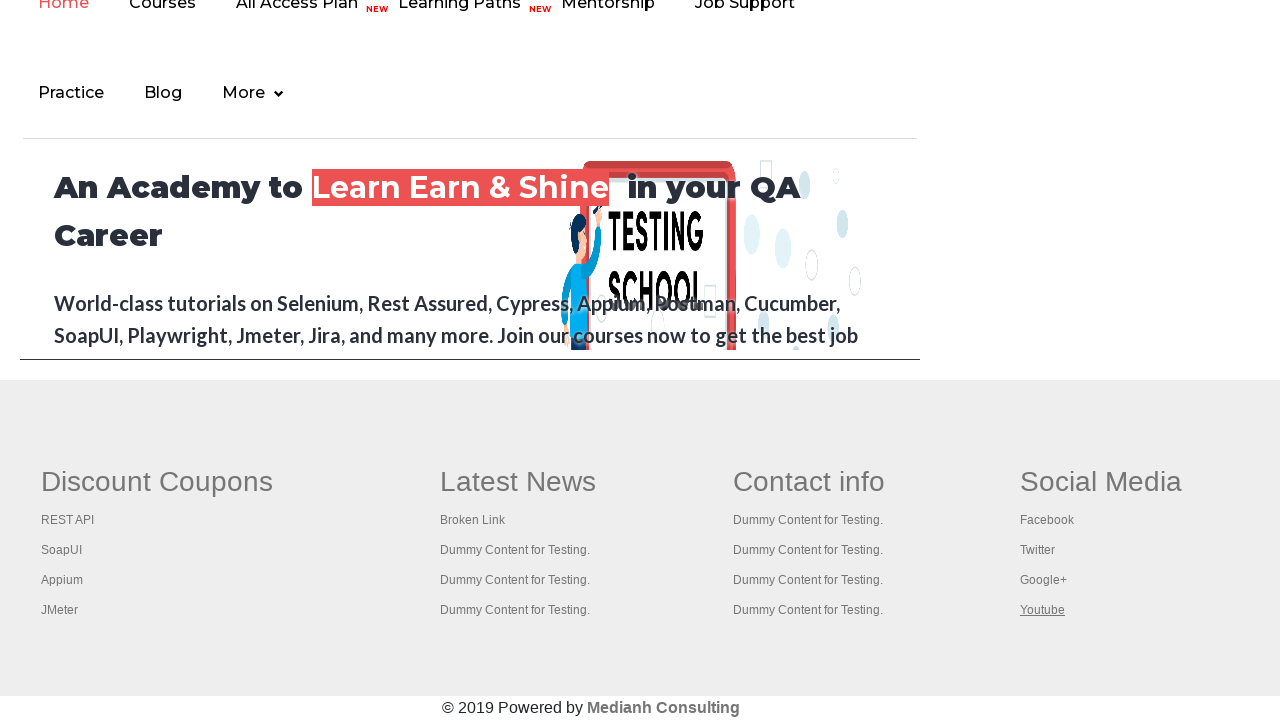

Waited for page 12 to load completely
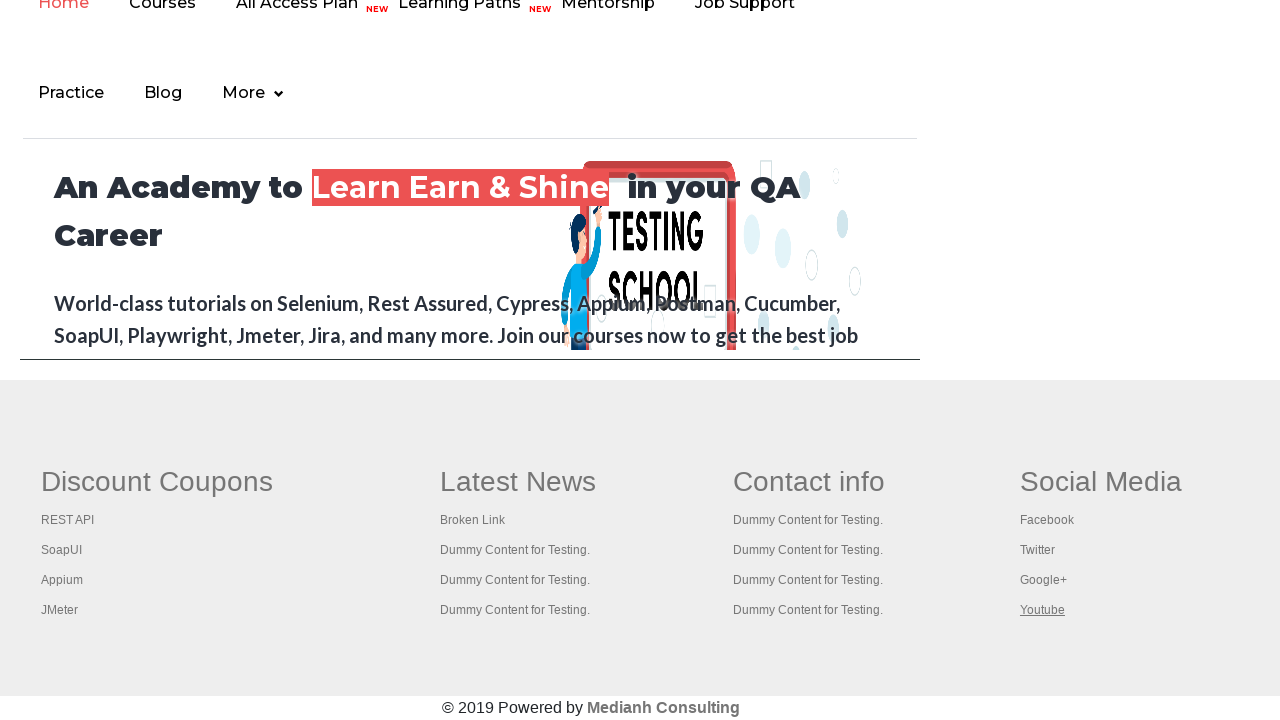

Waited for page 13 to load completely
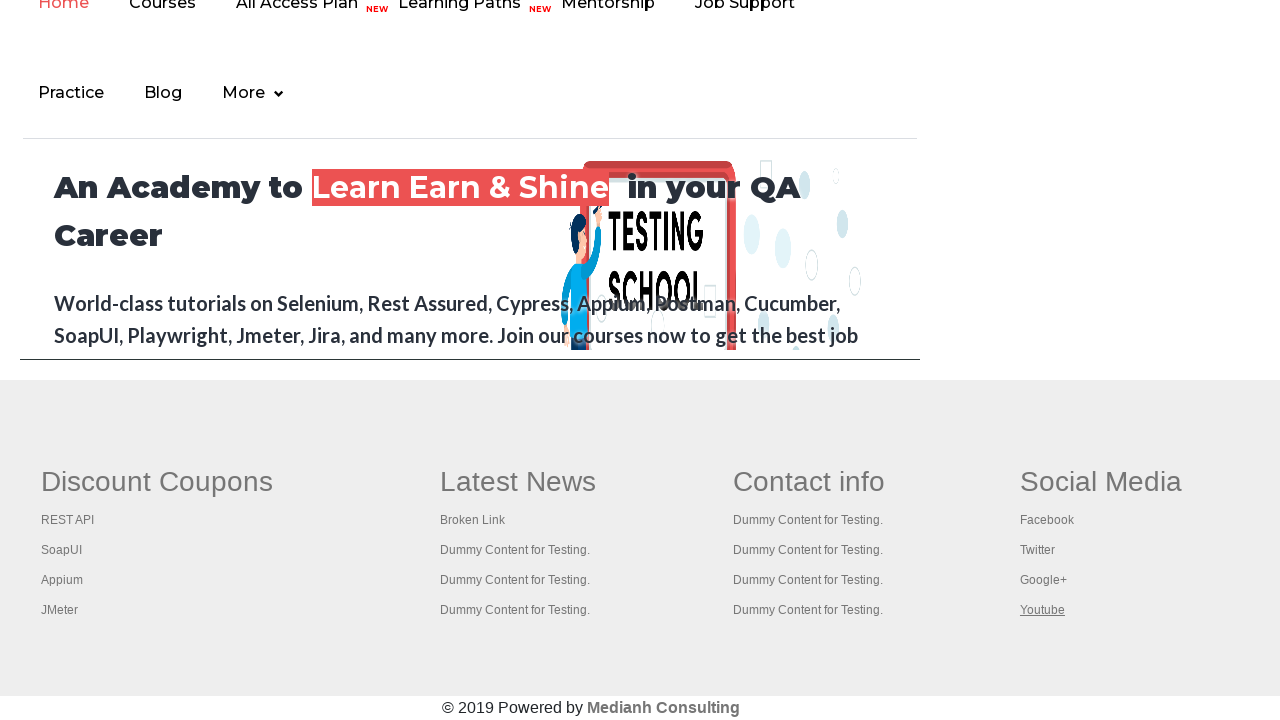

Waited for page 14 to load completely
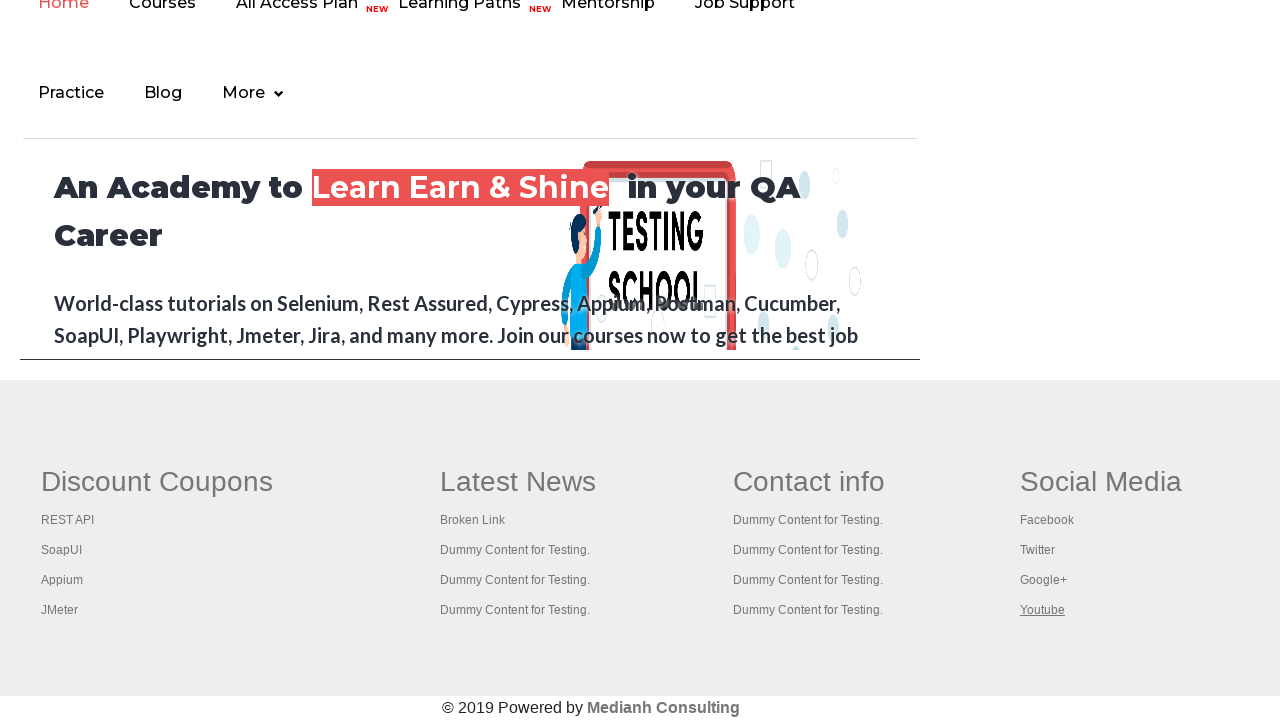

Waited for page 15 to load completely
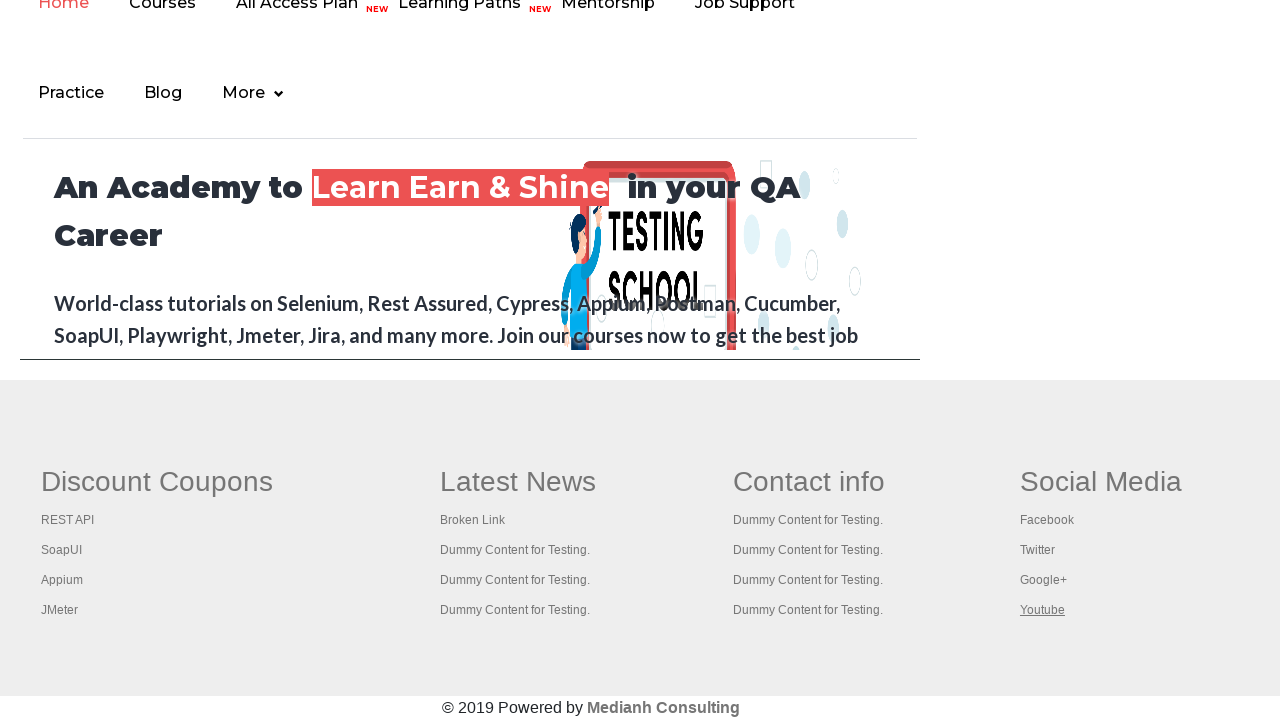

Waited for page 16 to load completely
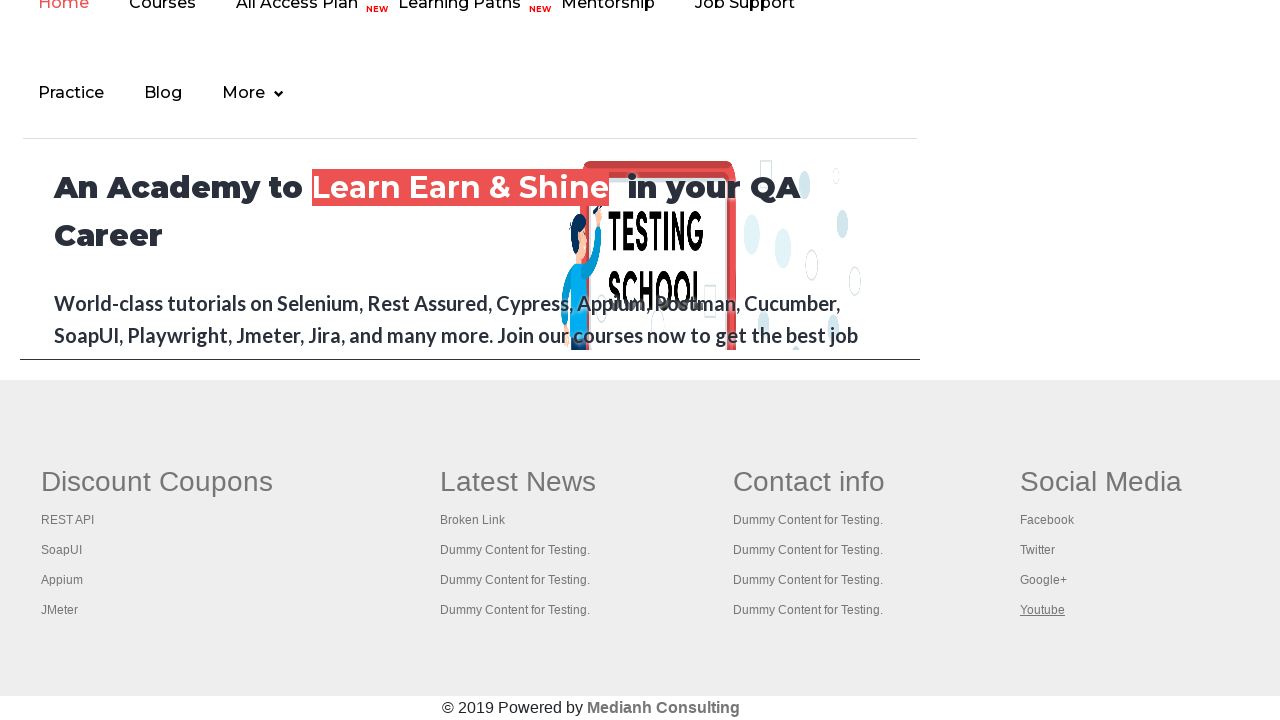

Waited for page 17 to load completely
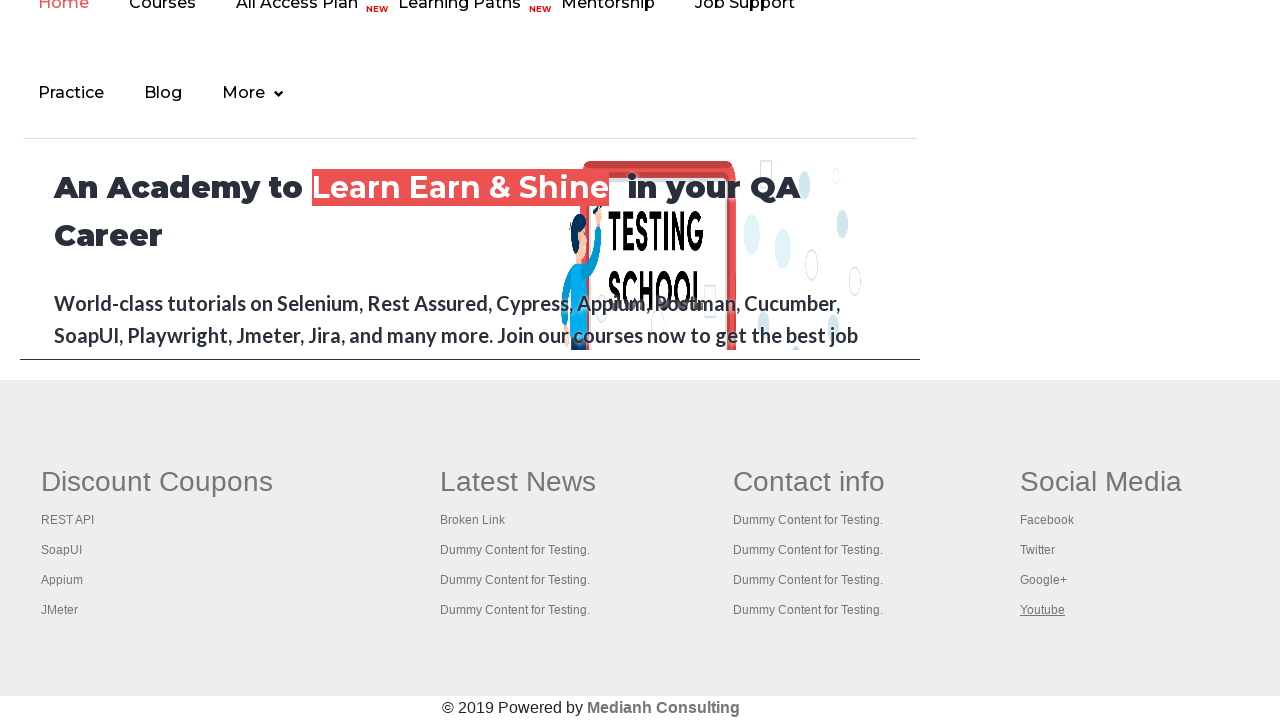

Waited for page 18 to load completely
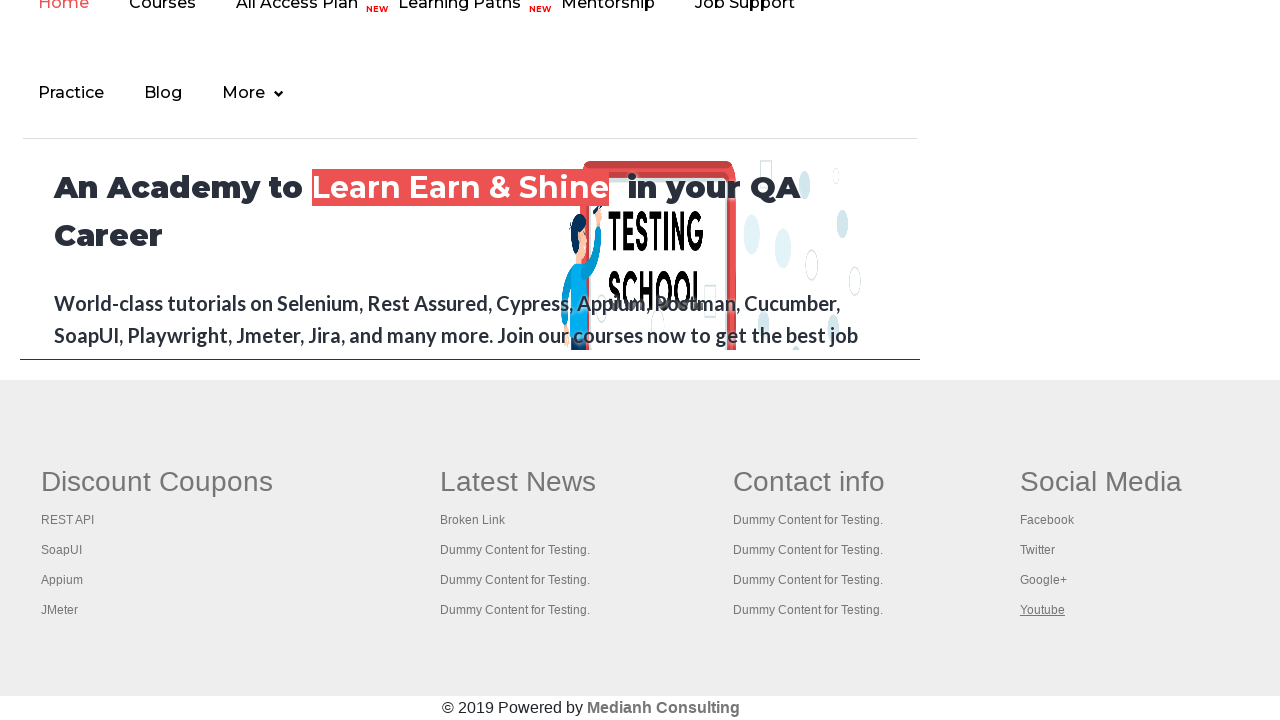

Waited for page 19 to load completely
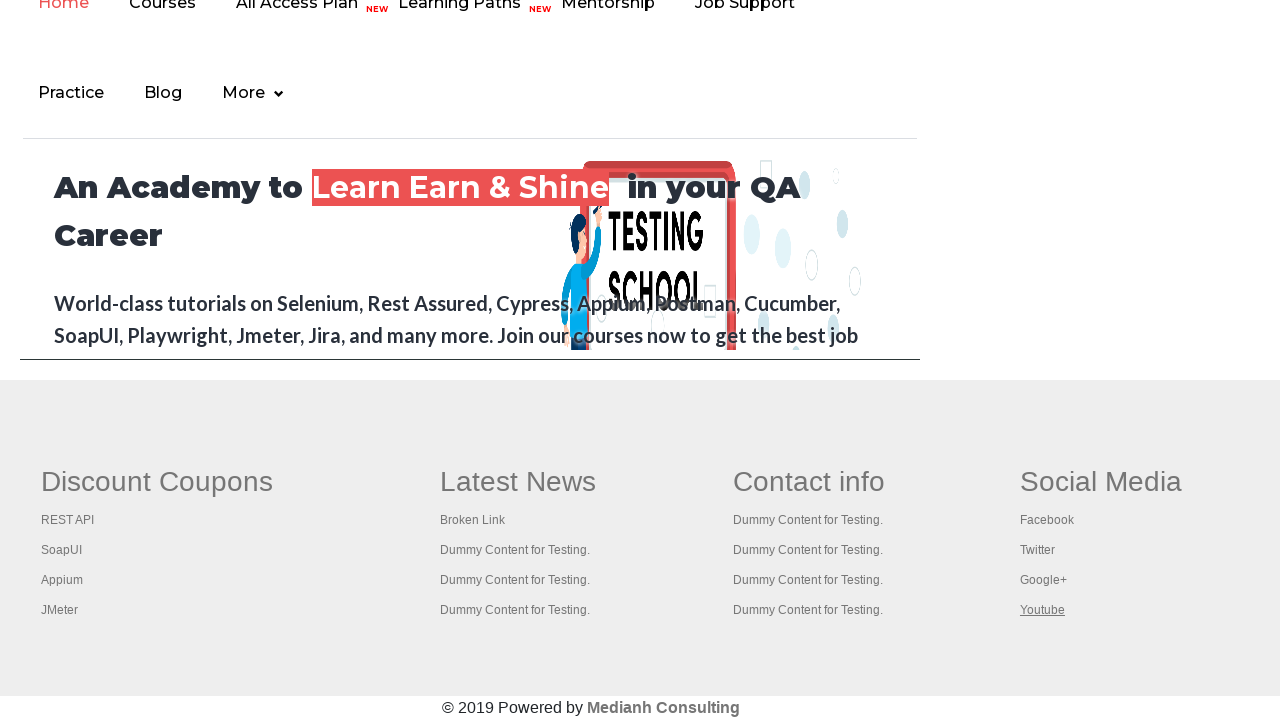

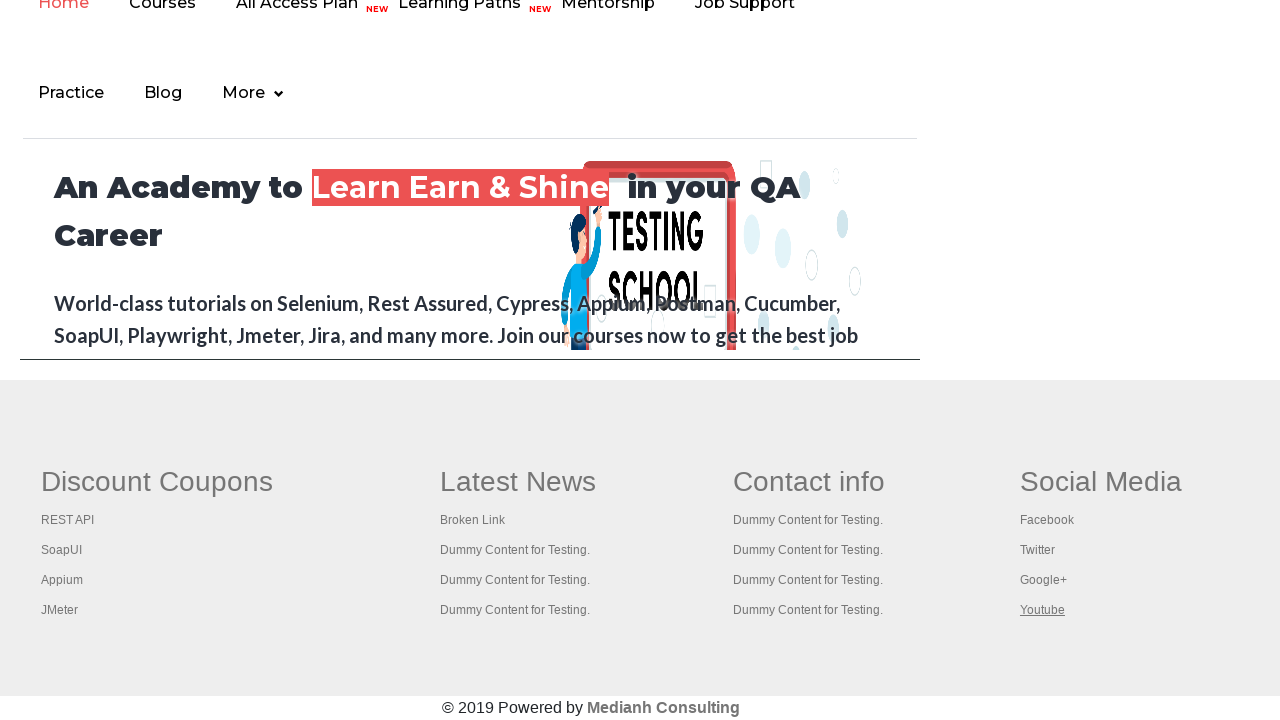